Tests jQuery UI datepicker functionality by opening the calendar, navigating to a specific month/year (August 2024), and selecting a specific date (25th)

Starting URL: https://jqueryui.com/datepicker/

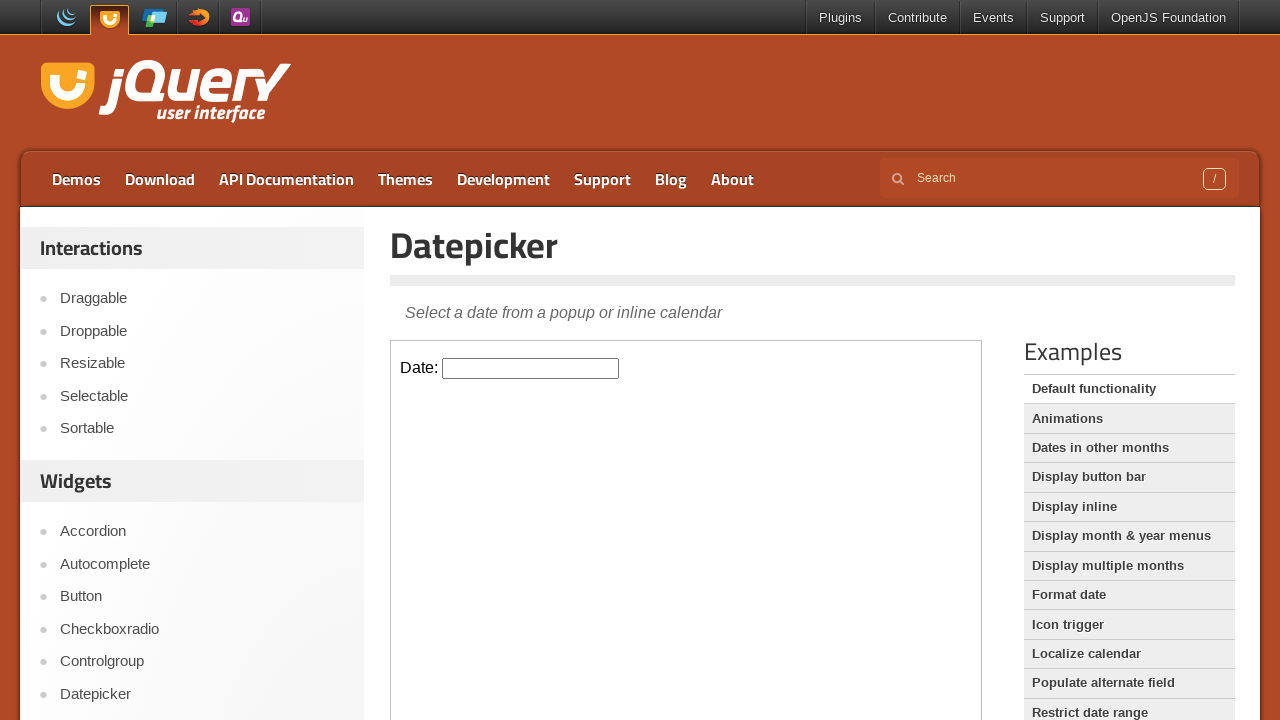

Located demo iframe containing the datepicker
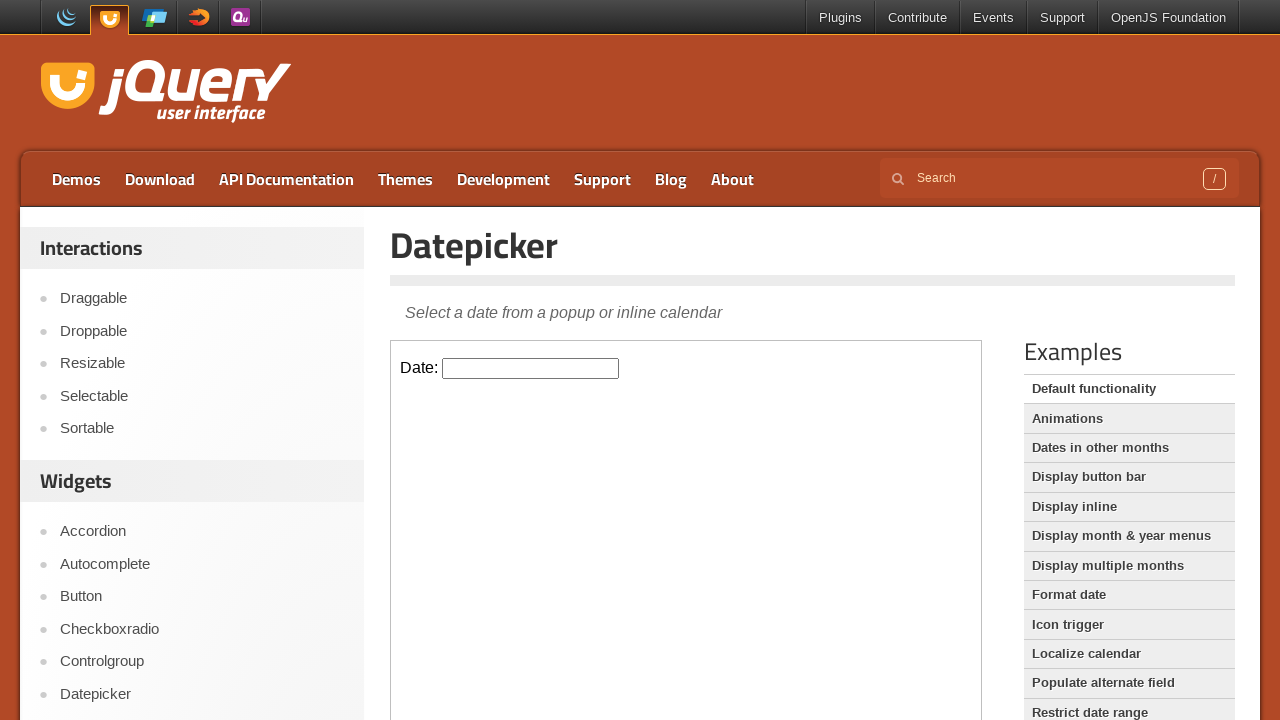

Clicked datepicker input to open calendar at (531, 368) on iframe.demo-frame >> internal:control=enter-frame >> #datepicker
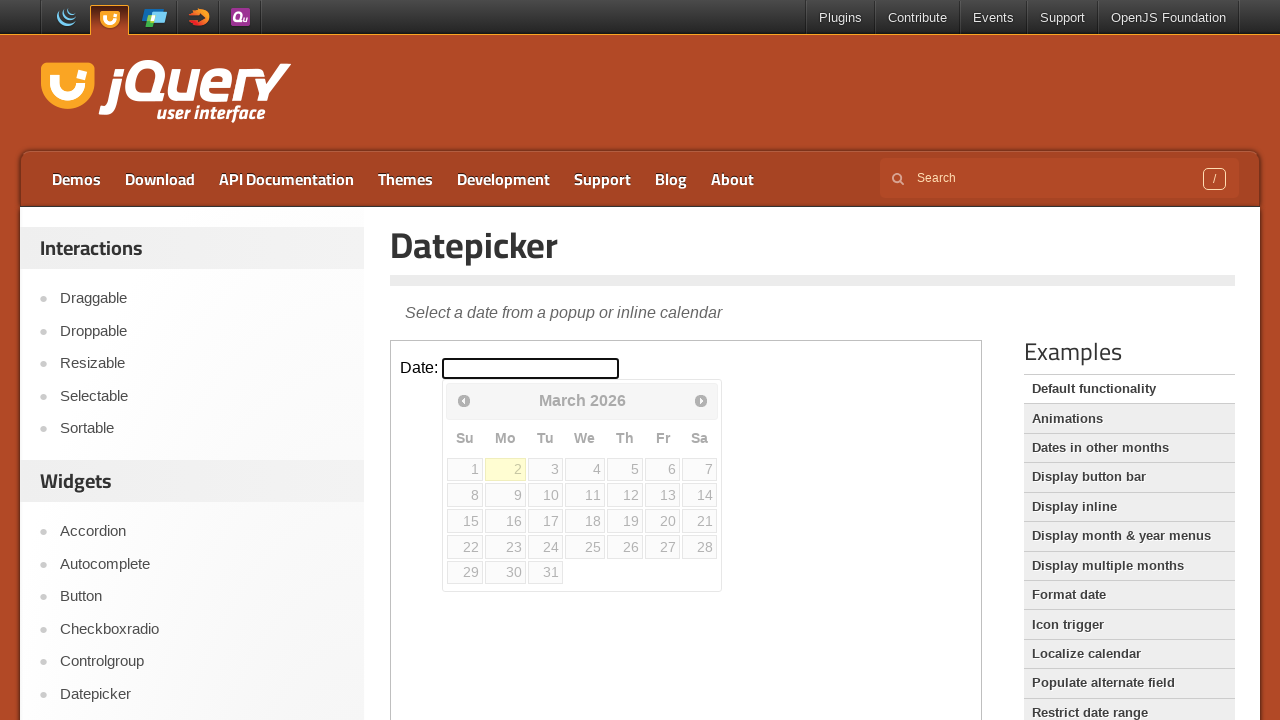

Retrieved current calendar month and year: March 2026
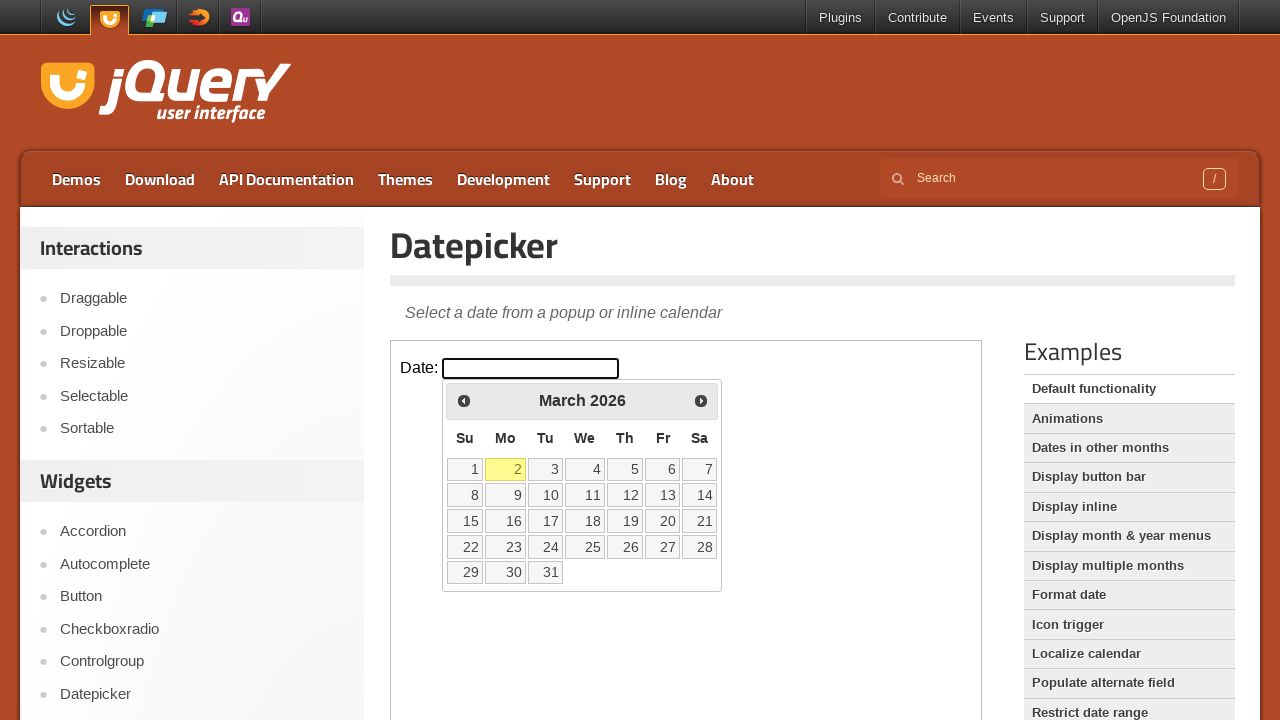

Clicked previous month button to navigate backwards from March 2026 at (464, 400) on iframe.demo-frame >> internal:control=enter-frame >> a[data-handler='prev']
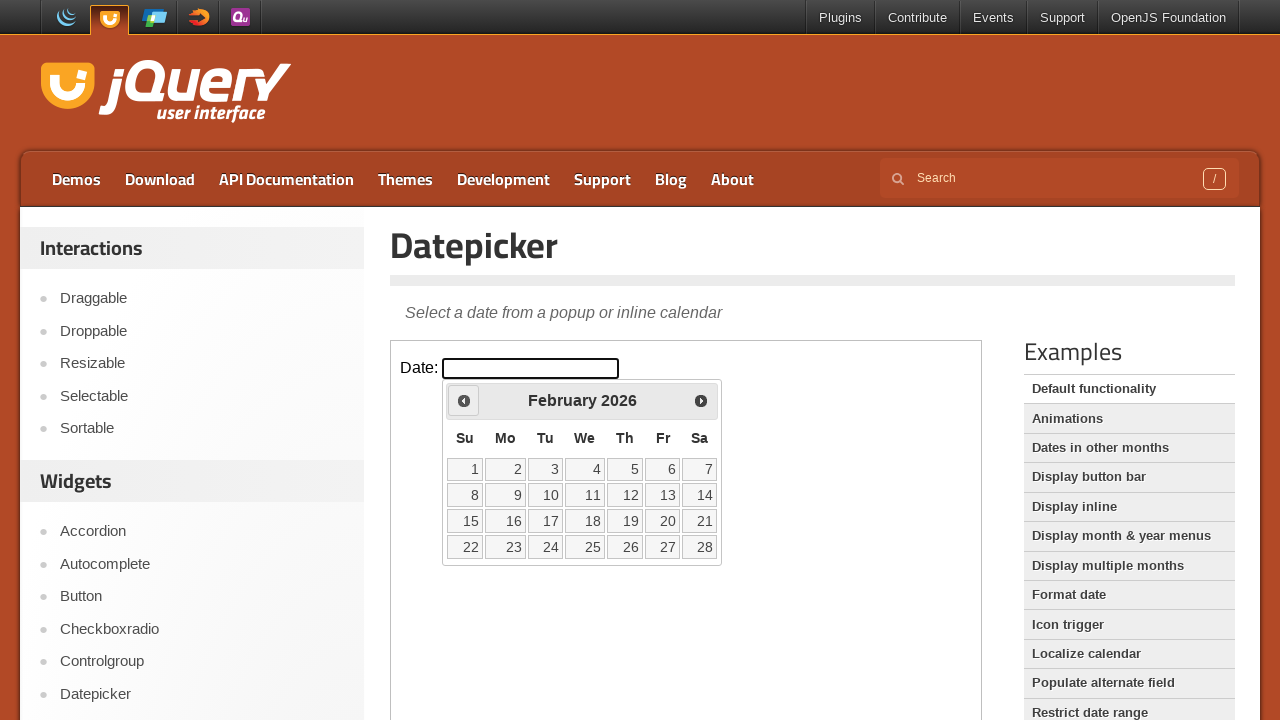

Waited 500ms for calendar to update
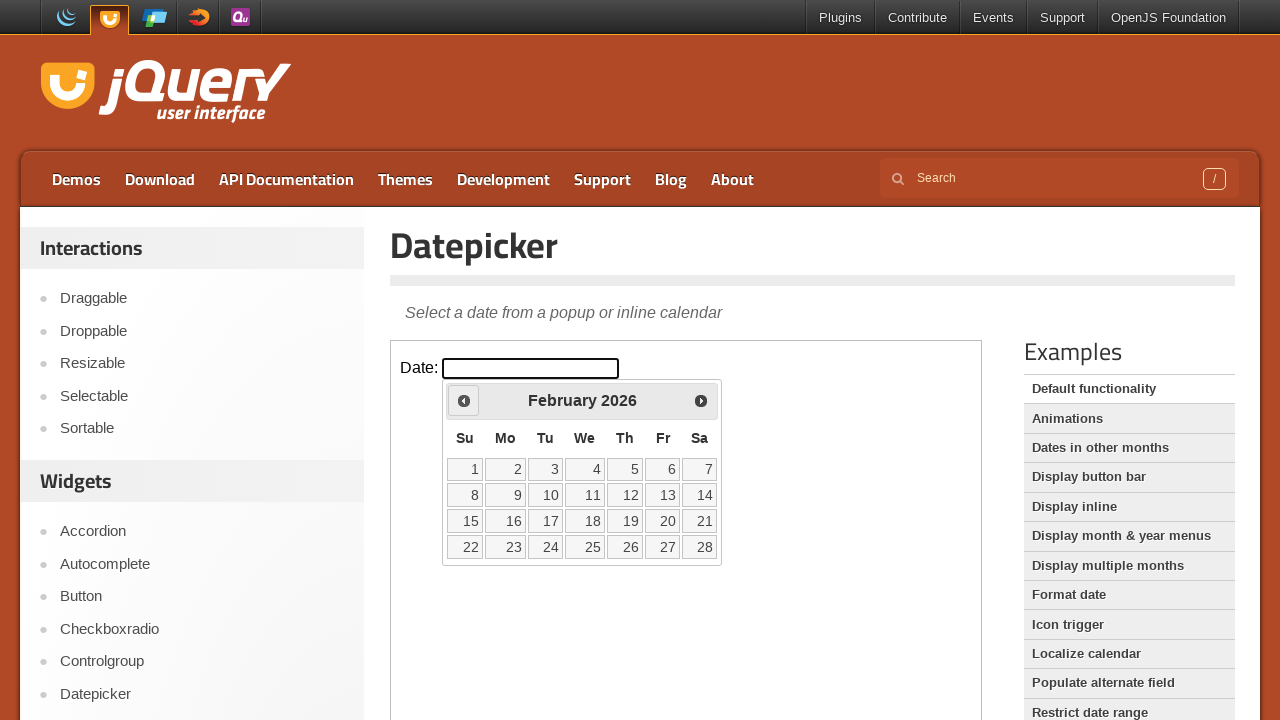

Retrieved current calendar month and year: February 2026
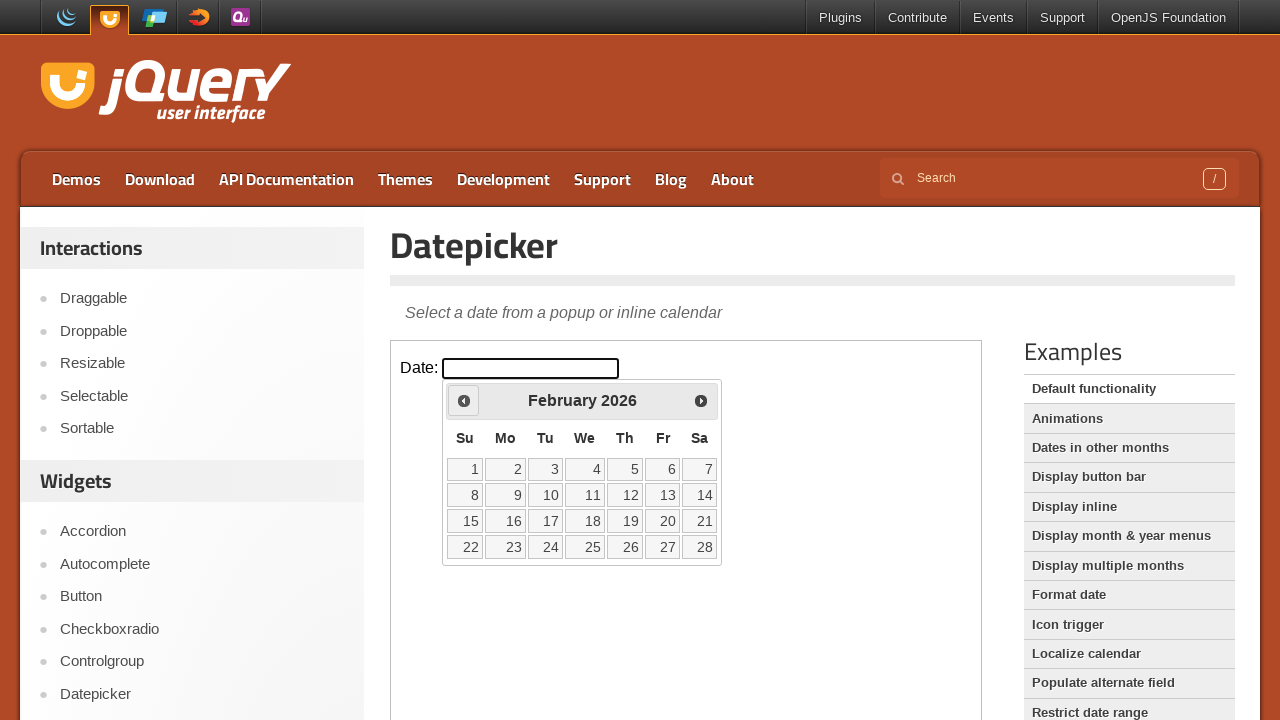

Clicked previous month button to navigate backwards from February 2026 at (464, 400) on iframe.demo-frame >> internal:control=enter-frame >> a[data-handler='prev']
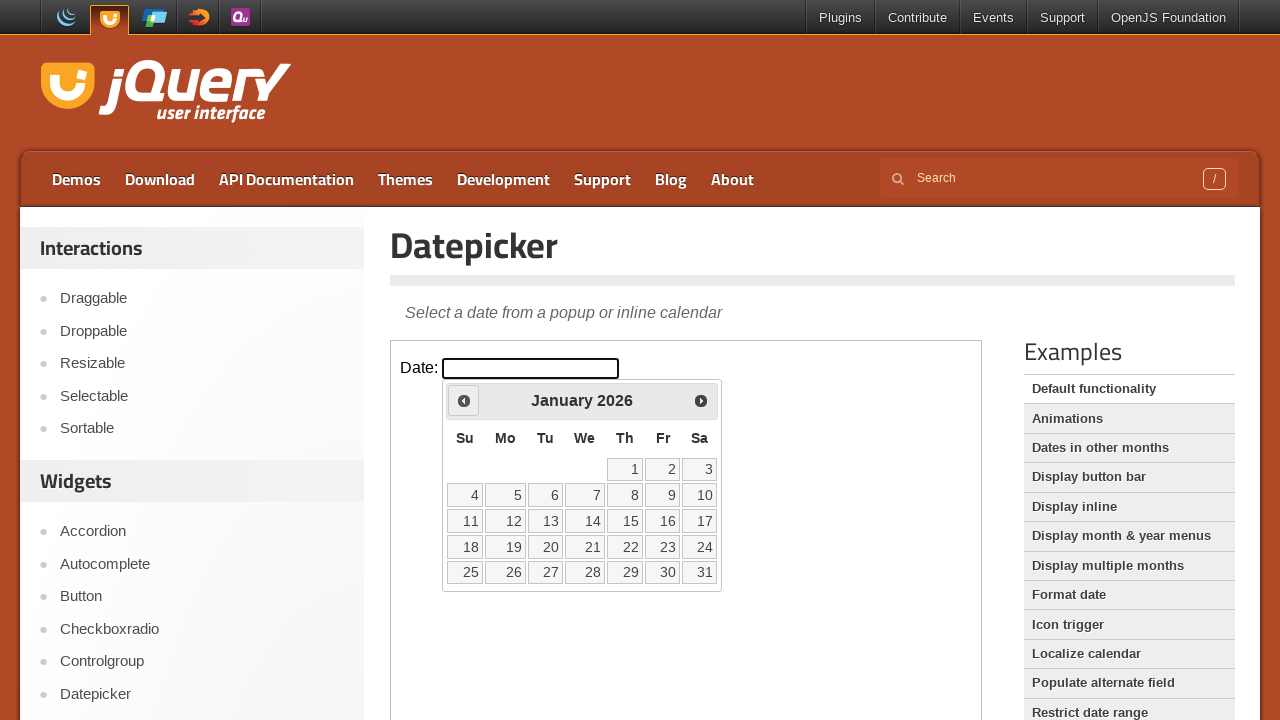

Waited 500ms for calendar to update
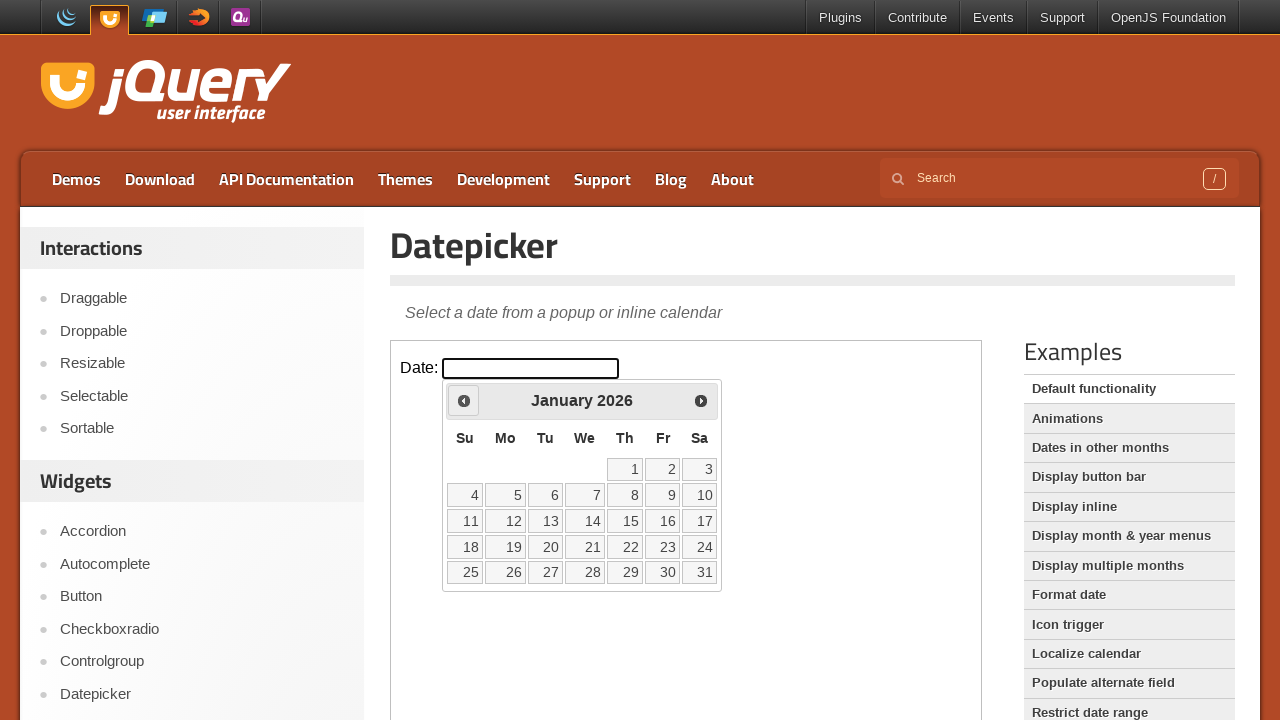

Retrieved current calendar month and year: January 2026
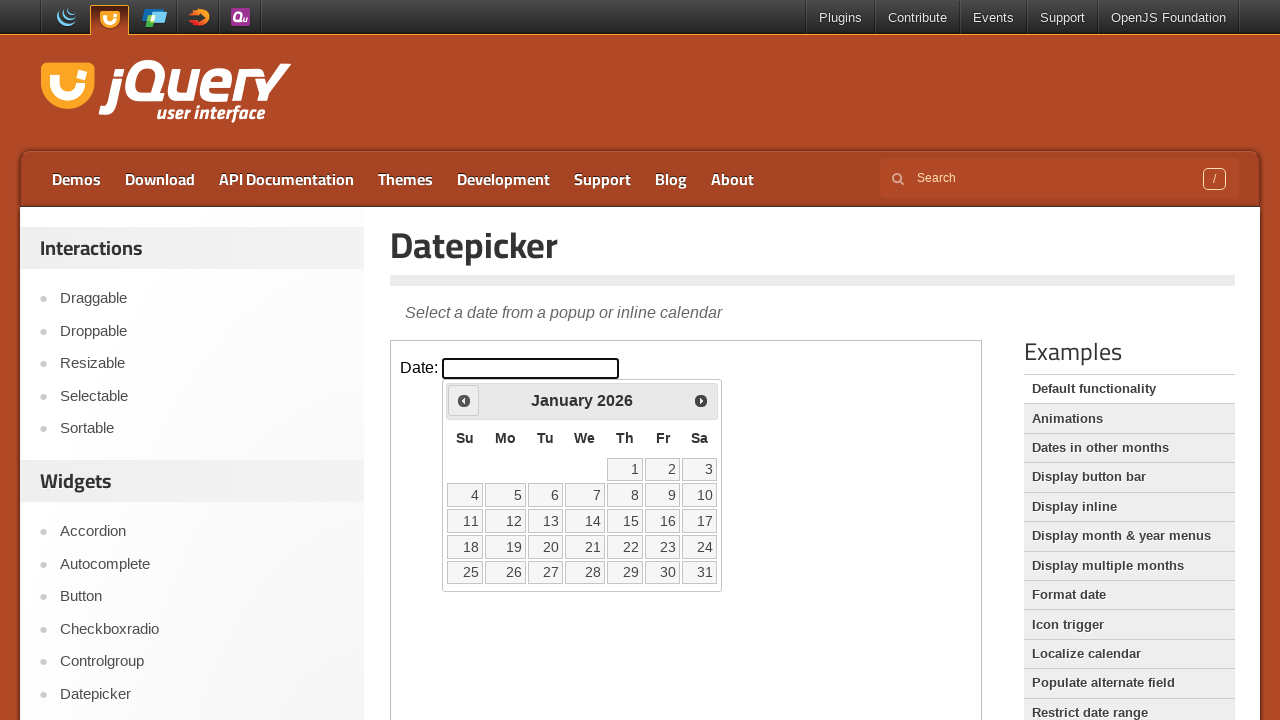

Clicked previous month button to navigate backwards from January 2026 at (464, 400) on iframe.demo-frame >> internal:control=enter-frame >> a[data-handler='prev']
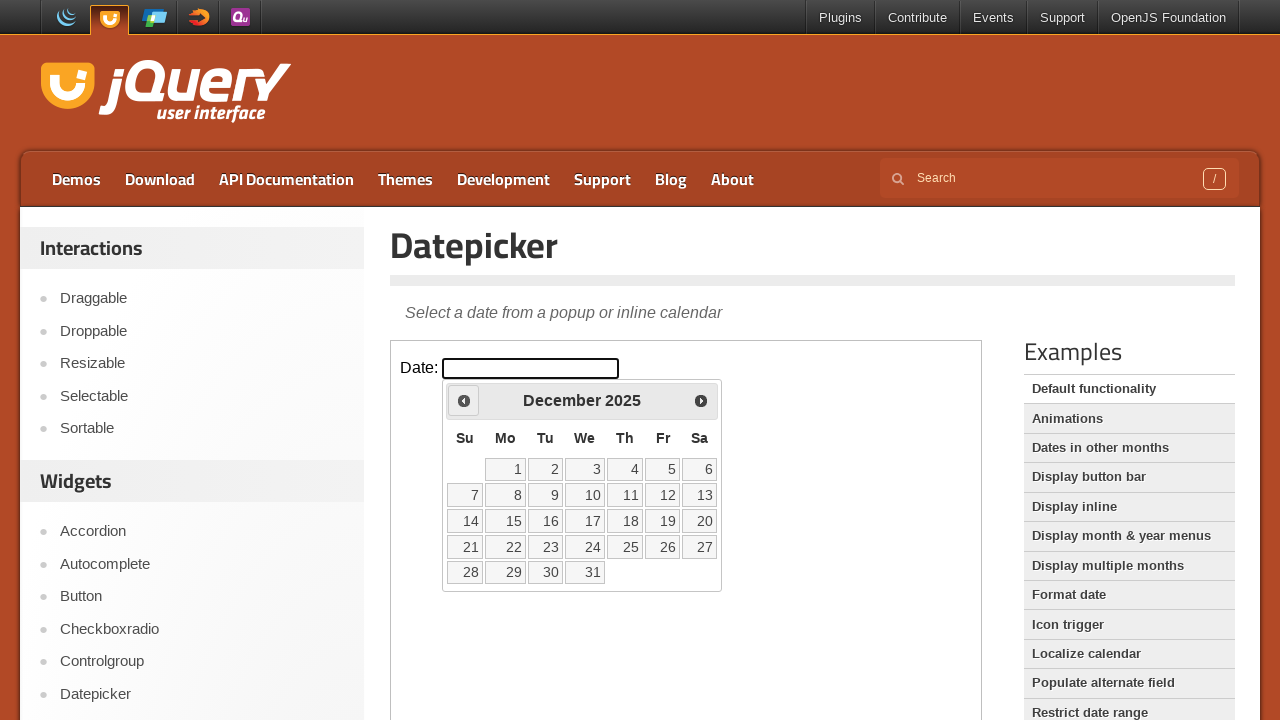

Waited 500ms for calendar to update
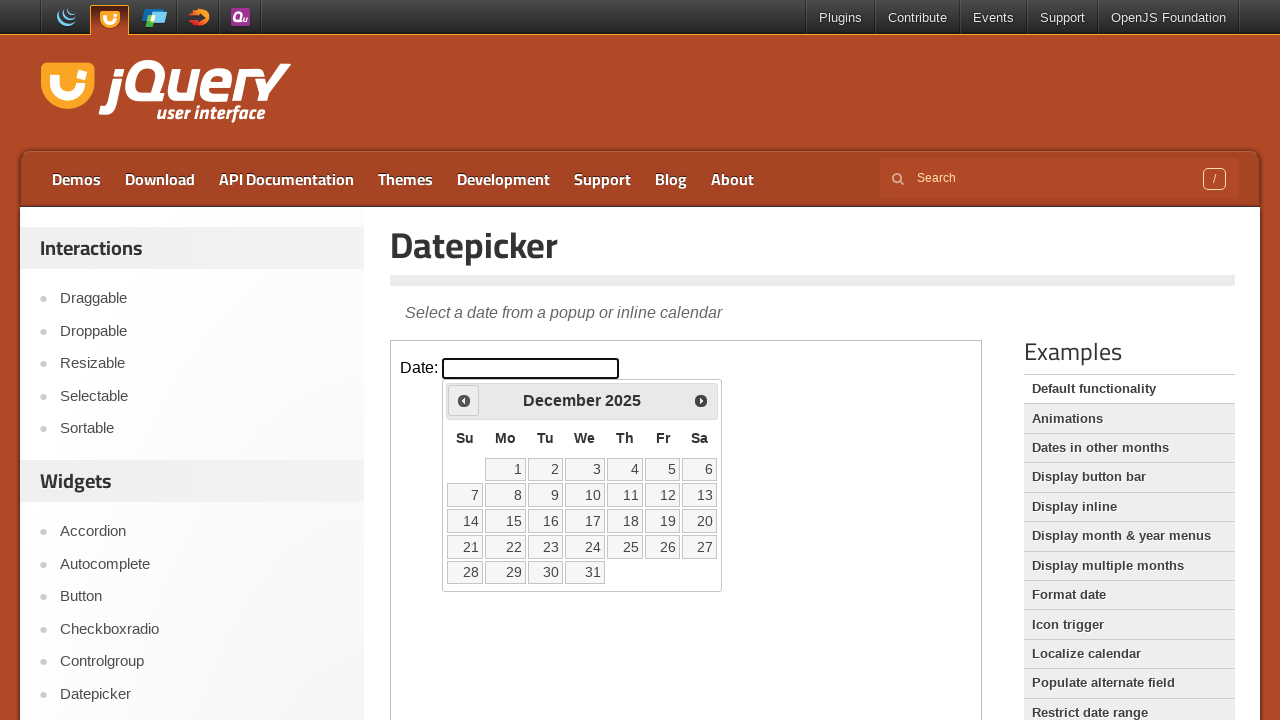

Retrieved current calendar month and year: December 2025
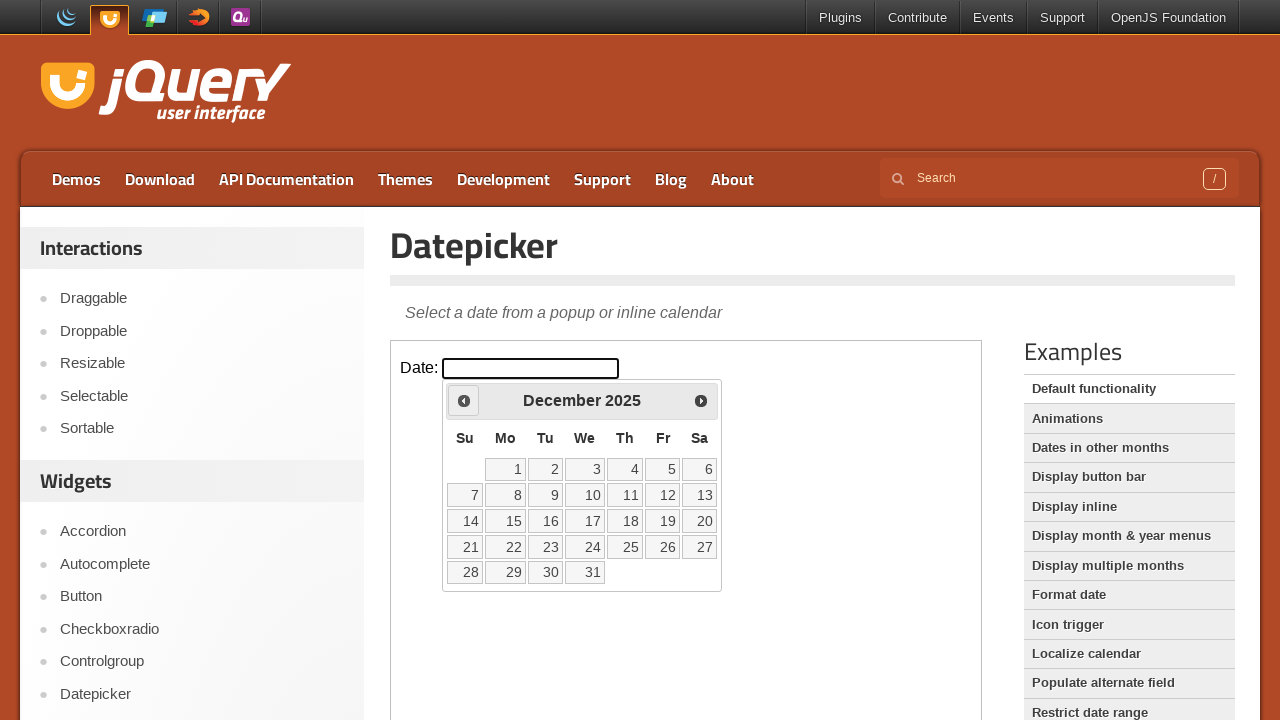

Clicked previous month button to navigate backwards from December 2025 at (464, 400) on iframe.demo-frame >> internal:control=enter-frame >> a[data-handler='prev']
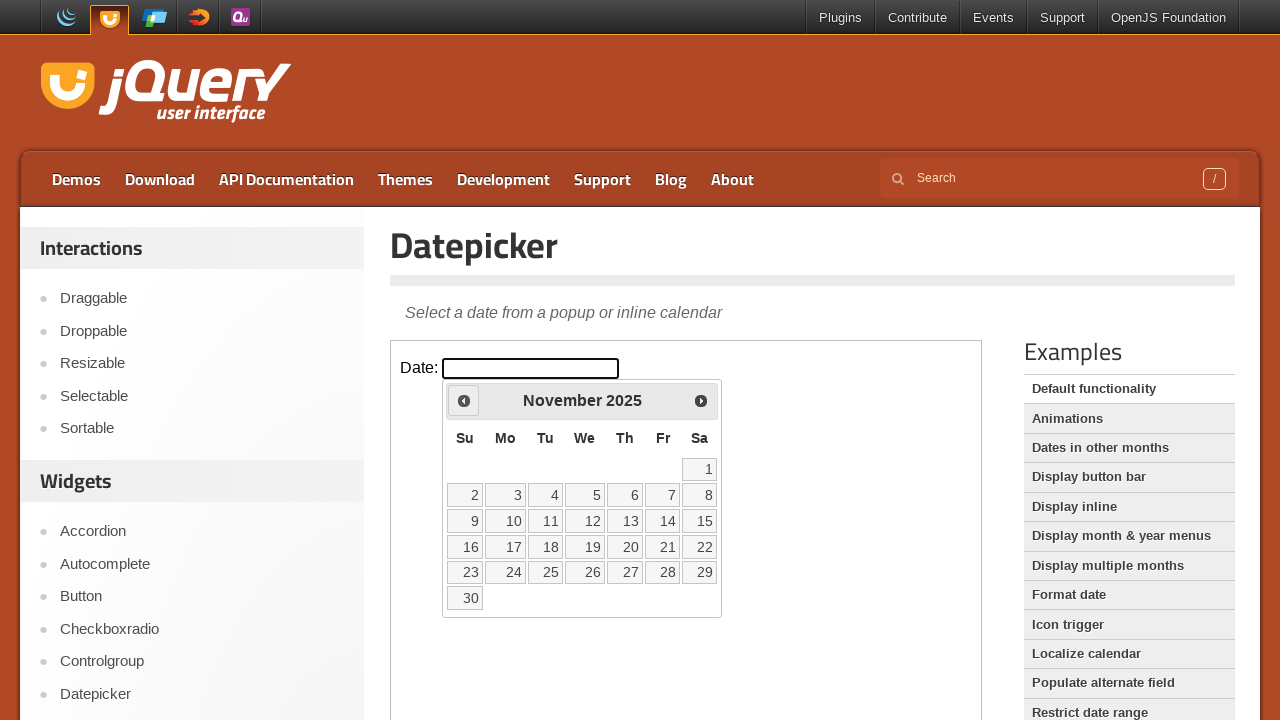

Waited 500ms for calendar to update
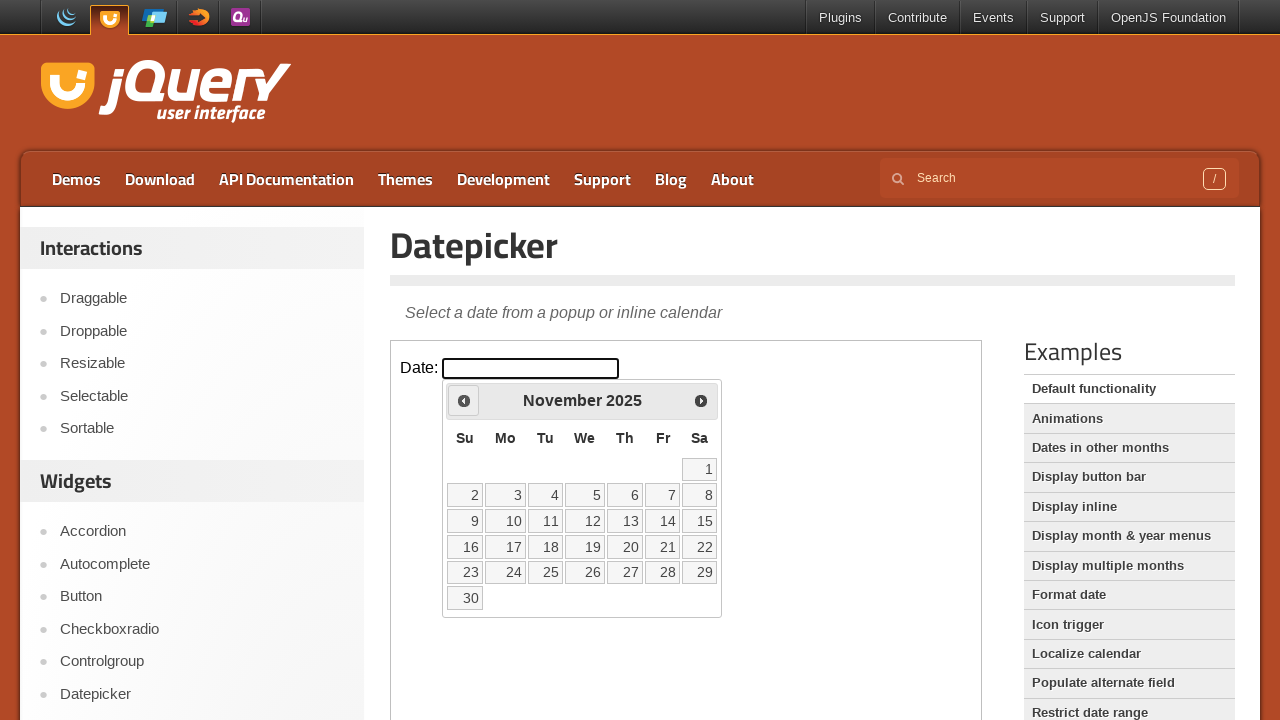

Retrieved current calendar month and year: November 2025
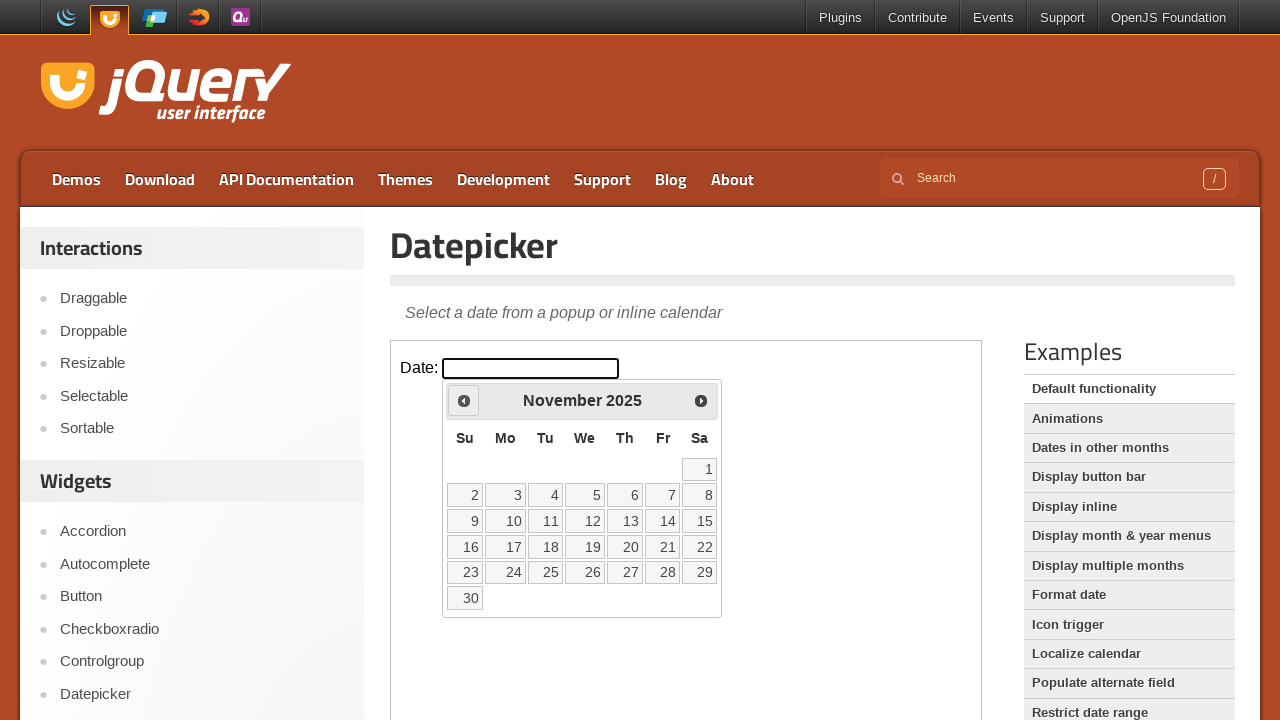

Clicked previous month button to navigate backwards from November 2025 at (464, 400) on iframe.demo-frame >> internal:control=enter-frame >> a[data-handler='prev']
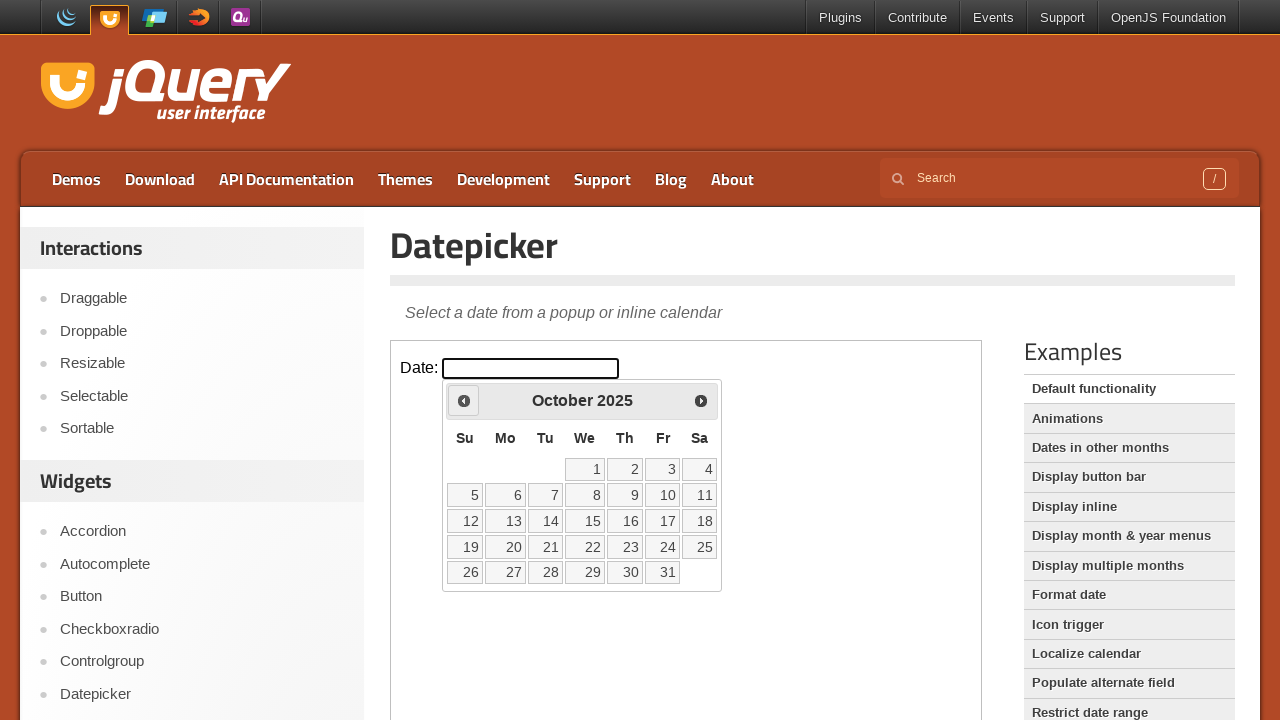

Waited 500ms for calendar to update
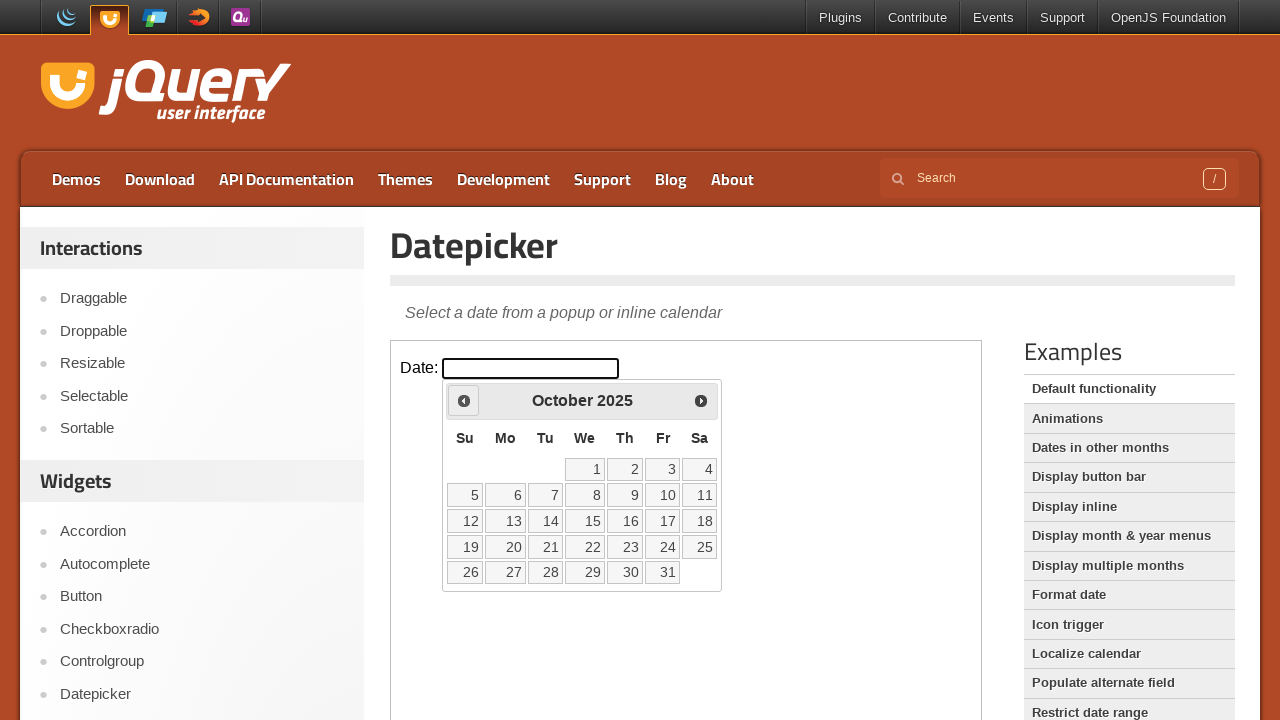

Retrieved current calendar month and year: October 2025
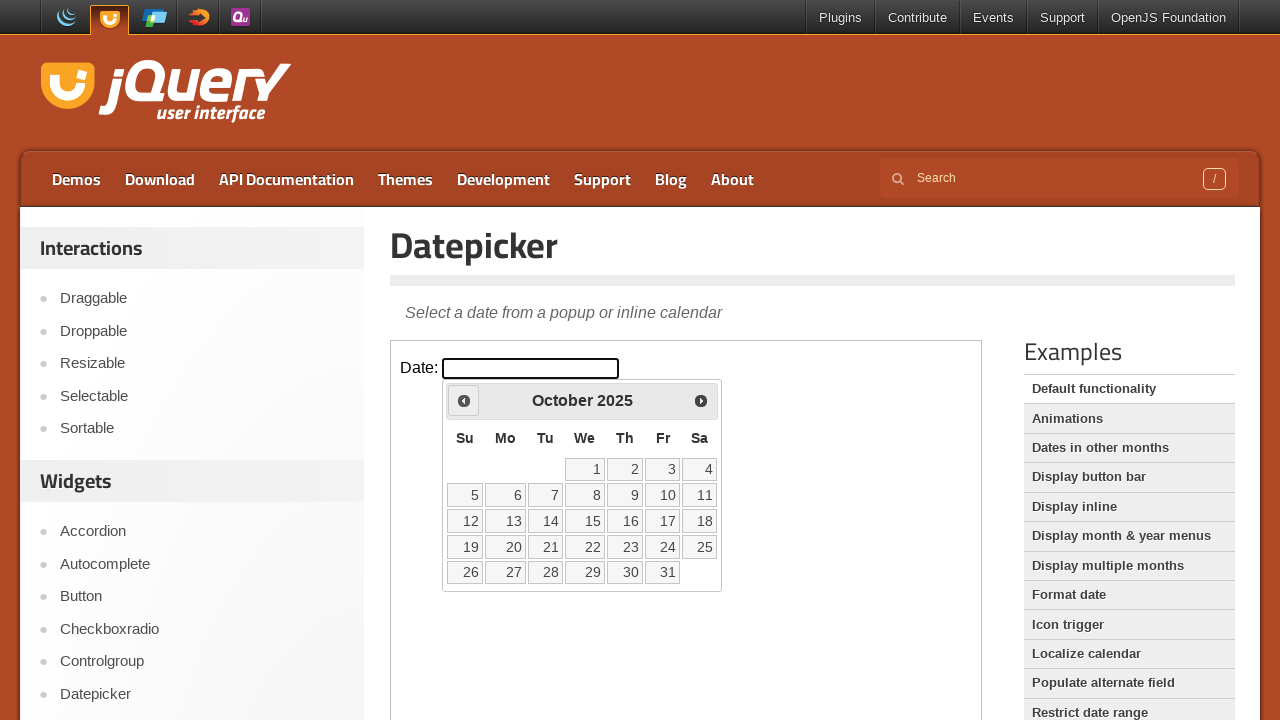

Clicked previous month button to navigate backwards from October 2025 at (464, 400) on iframe.demo-frame >> internal:control=enter-frame >> a[data-handler='prev']
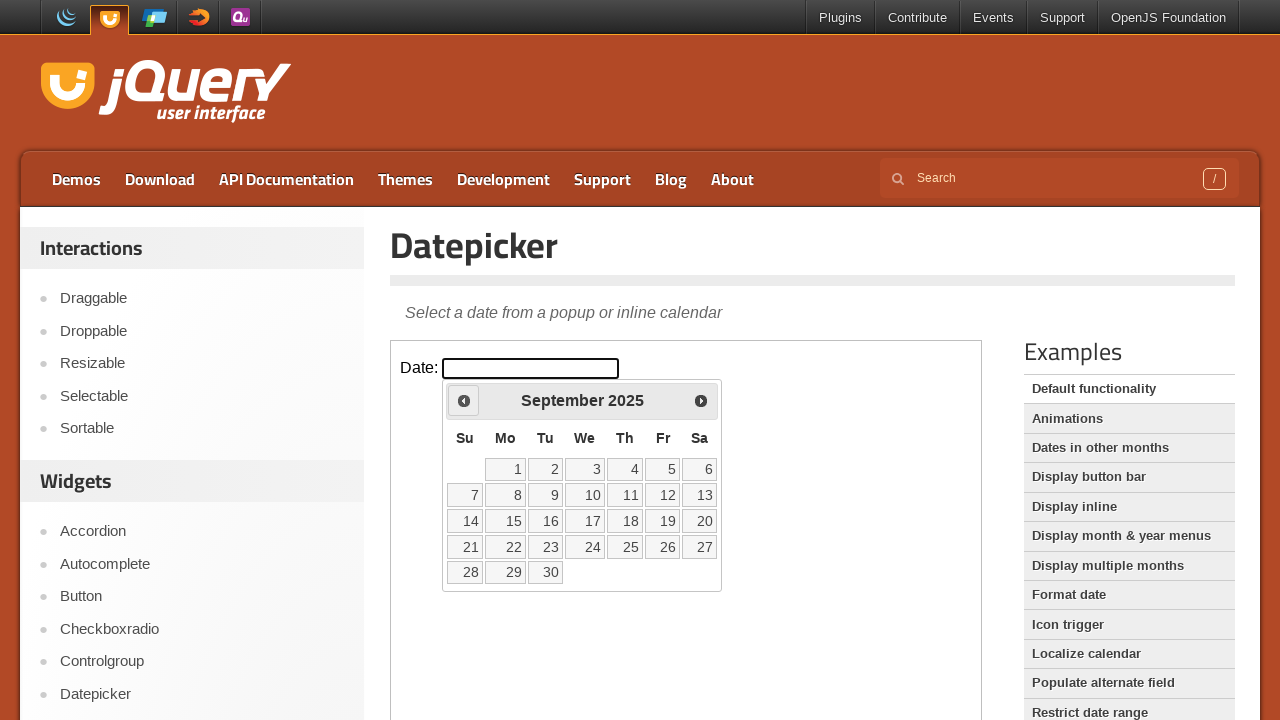

Waited 500ms for calendar to update
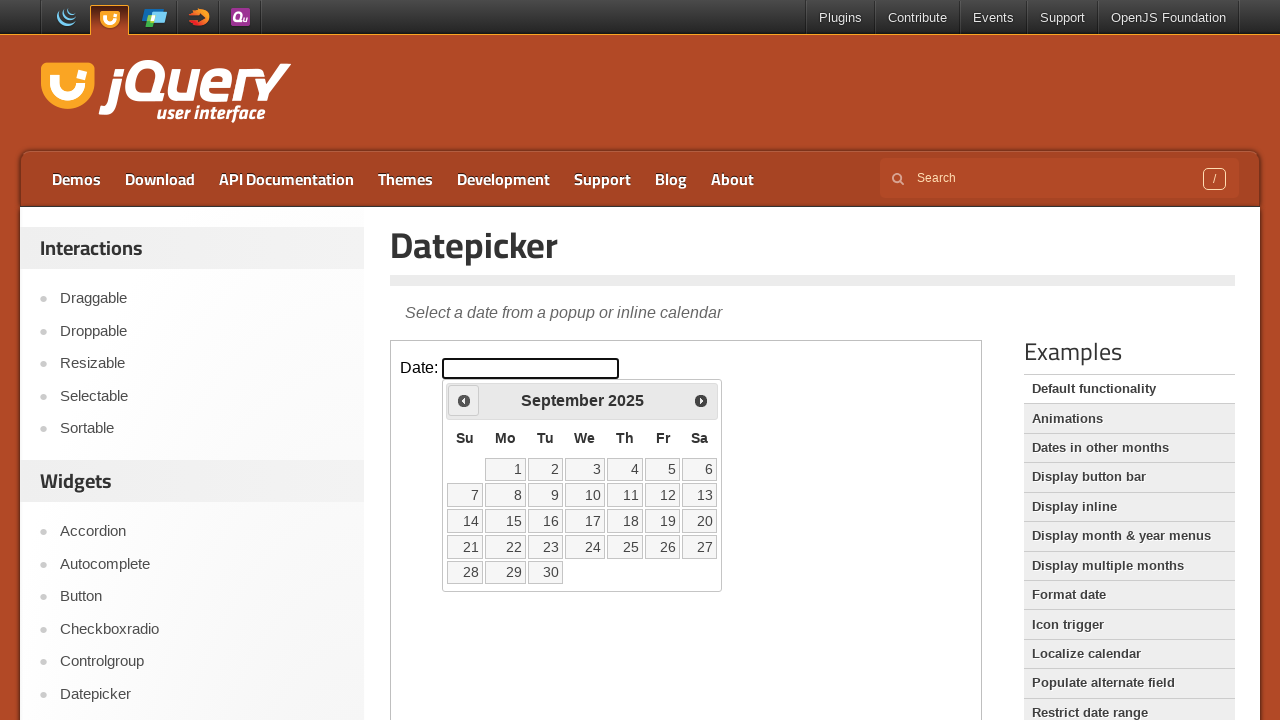

Retrieved current calendar month and year: September 2025
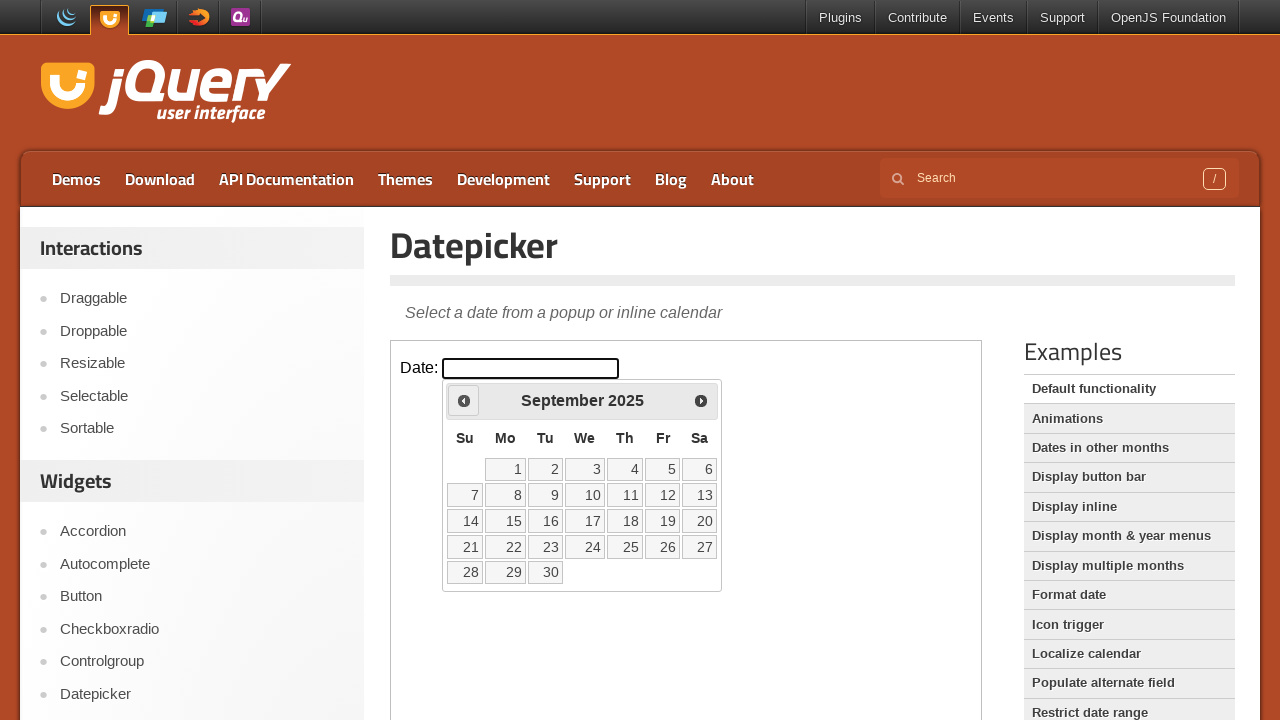

Clicked previous month button to navigate backwards from September 2025 at (464, 400) on iframe.demo-frame >> internal:control=enter-frame >> a[data-handler='prev']
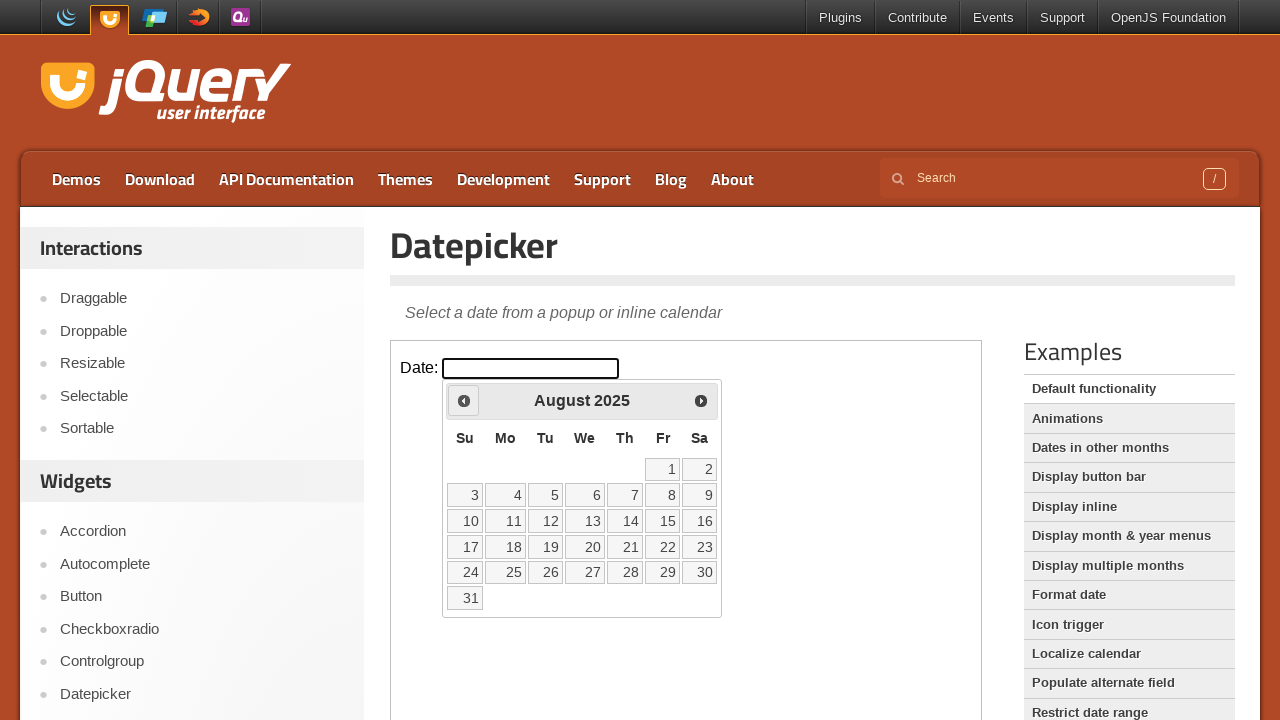

Waited 500ms for calendar to update
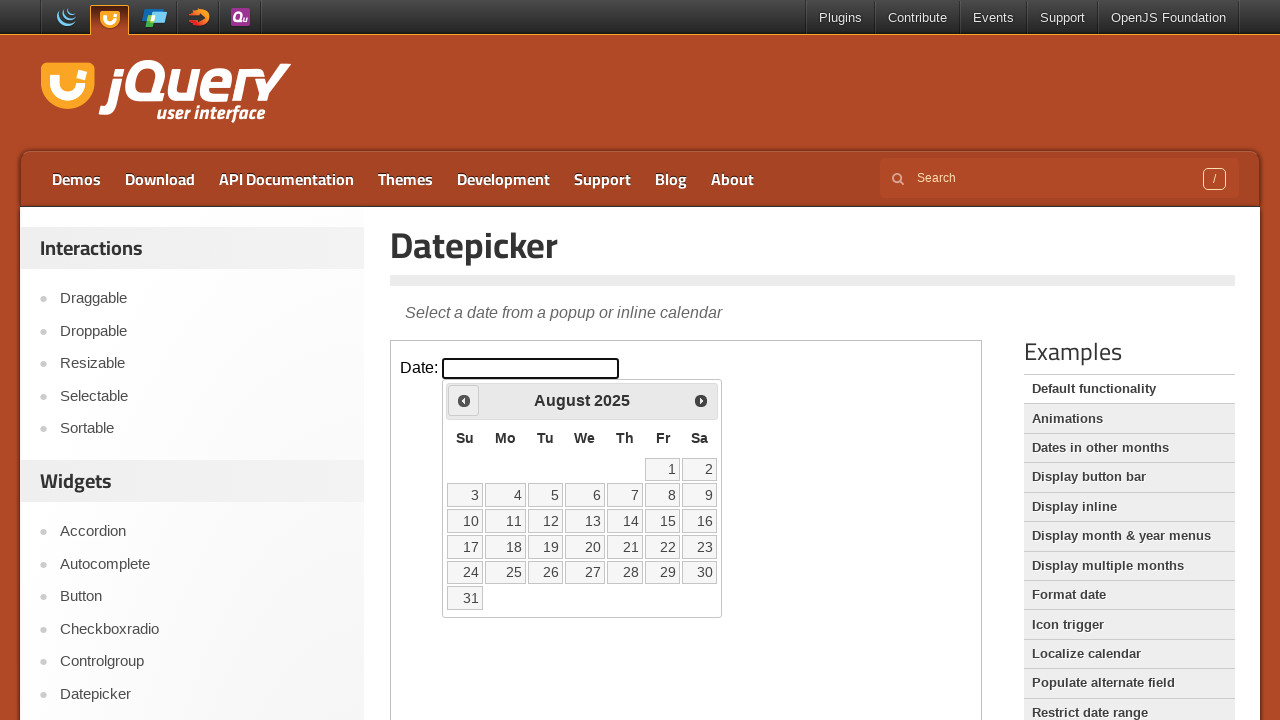

Retrieved current calendar month and year: August 2025
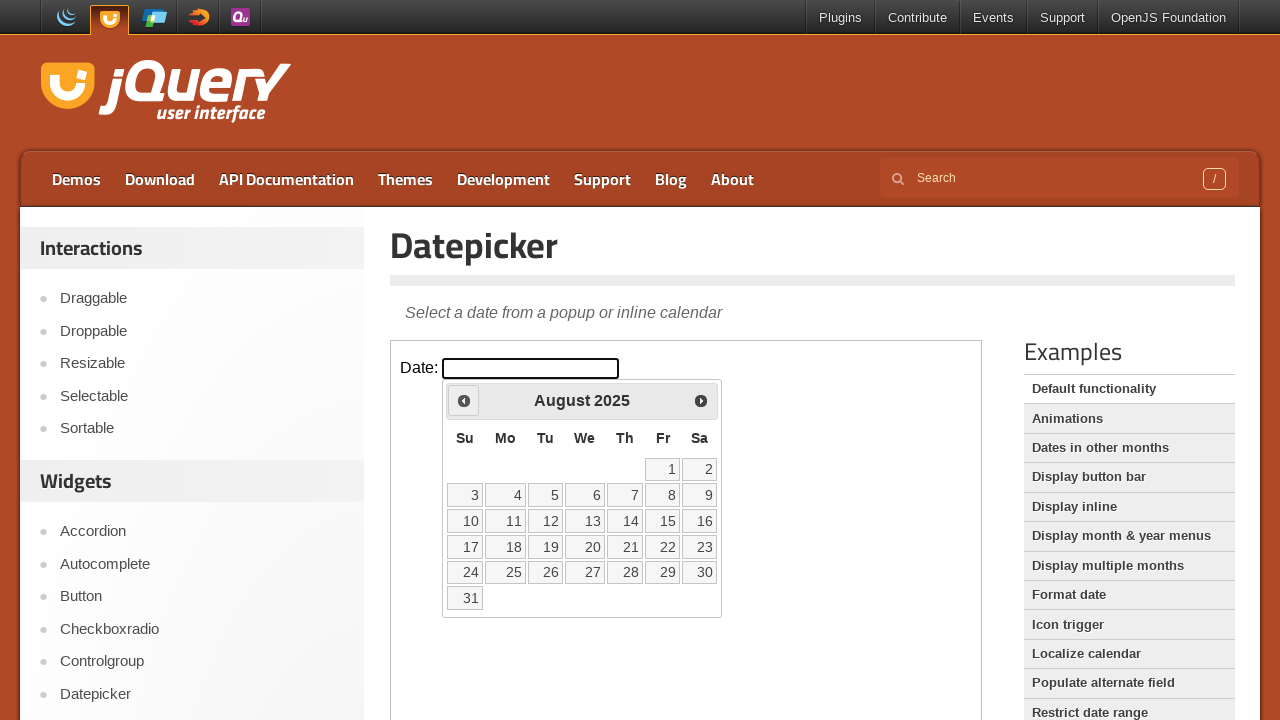

Clicked previous month button to navigate backwards from August 2025 at (464, 400) on iframe.demo-frame >> internal:control=enter-frame >> a[data-handler='prev']
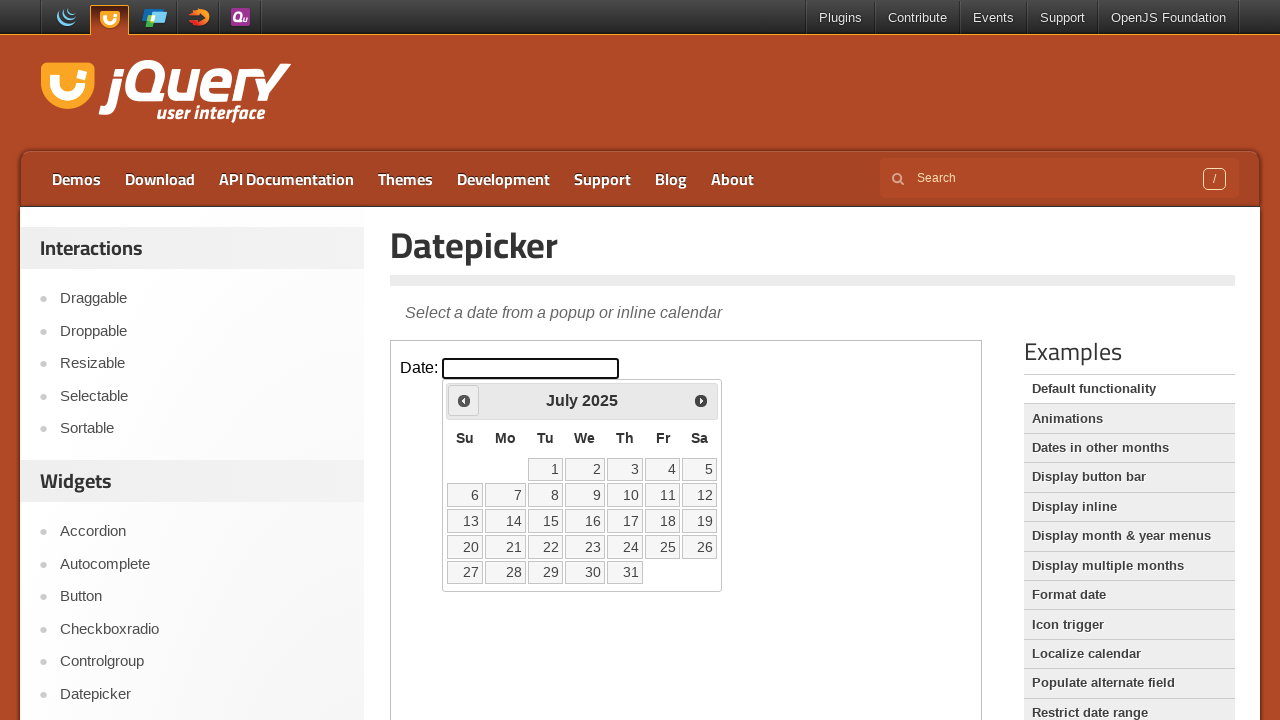

Waited 500ms for calendar to update
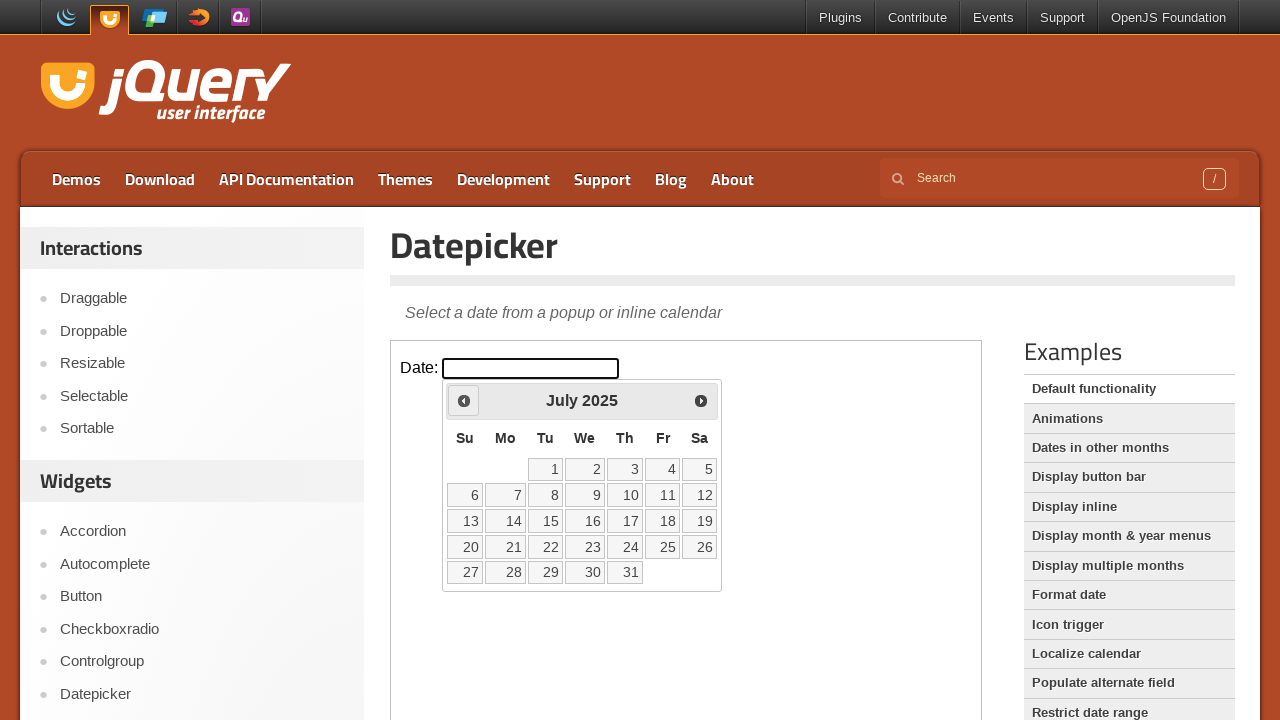

Retrieved current calendar month and year: July 2025
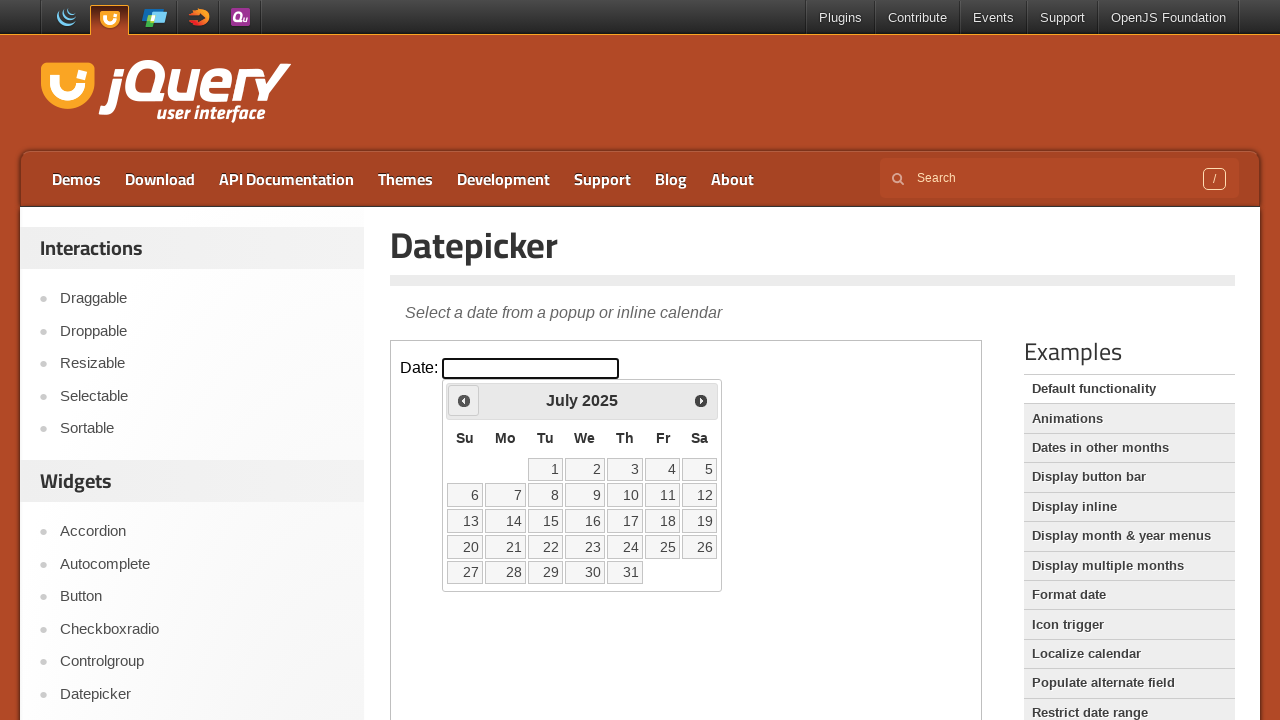

Clicked previous month button to navigate backwards from July 2025 at (464, 400) on iframe.demo-frame >> internal:control=enter-frame >> a[data-handler='prev']
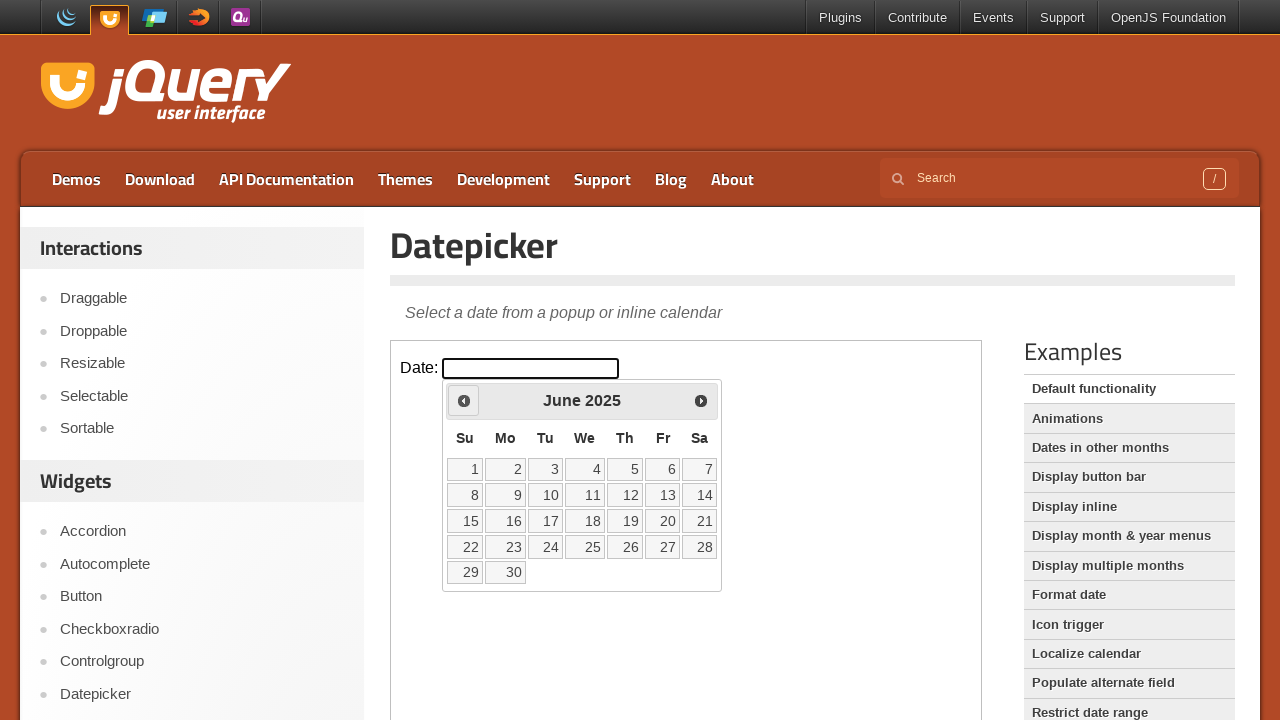

Waited 500ms for calendar to update
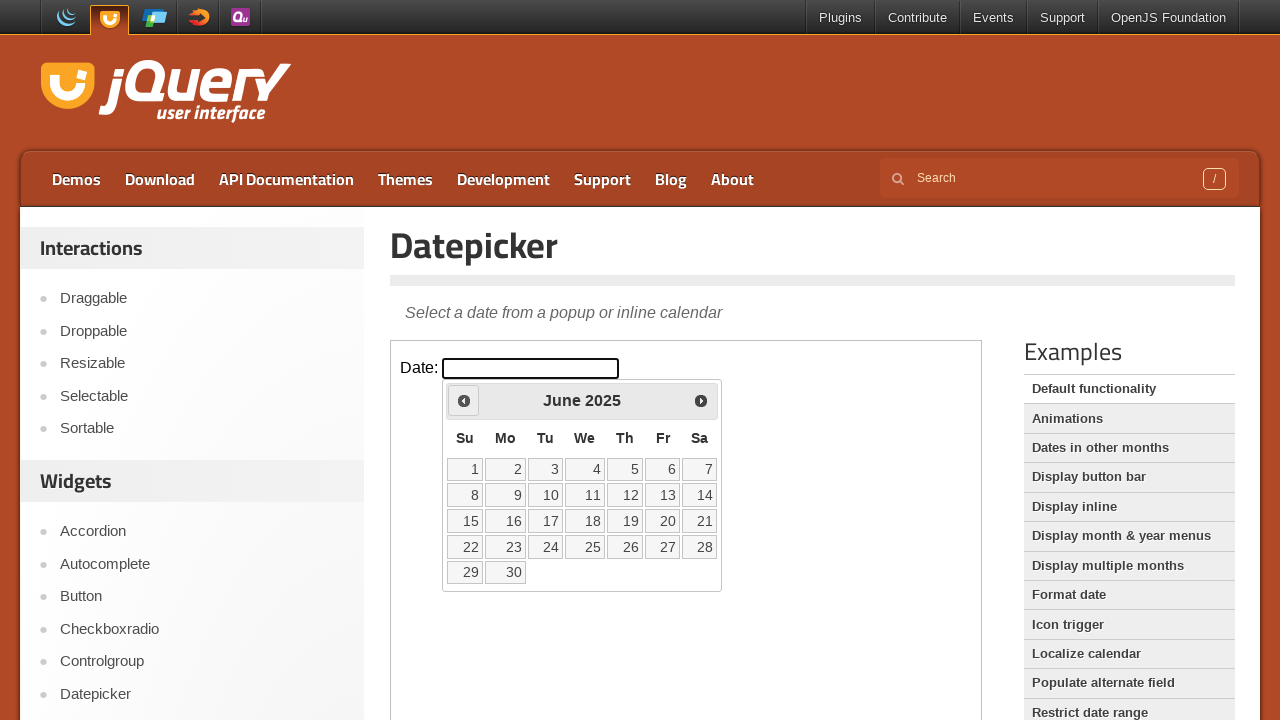

Retrieved current calendar month and year: June 2025
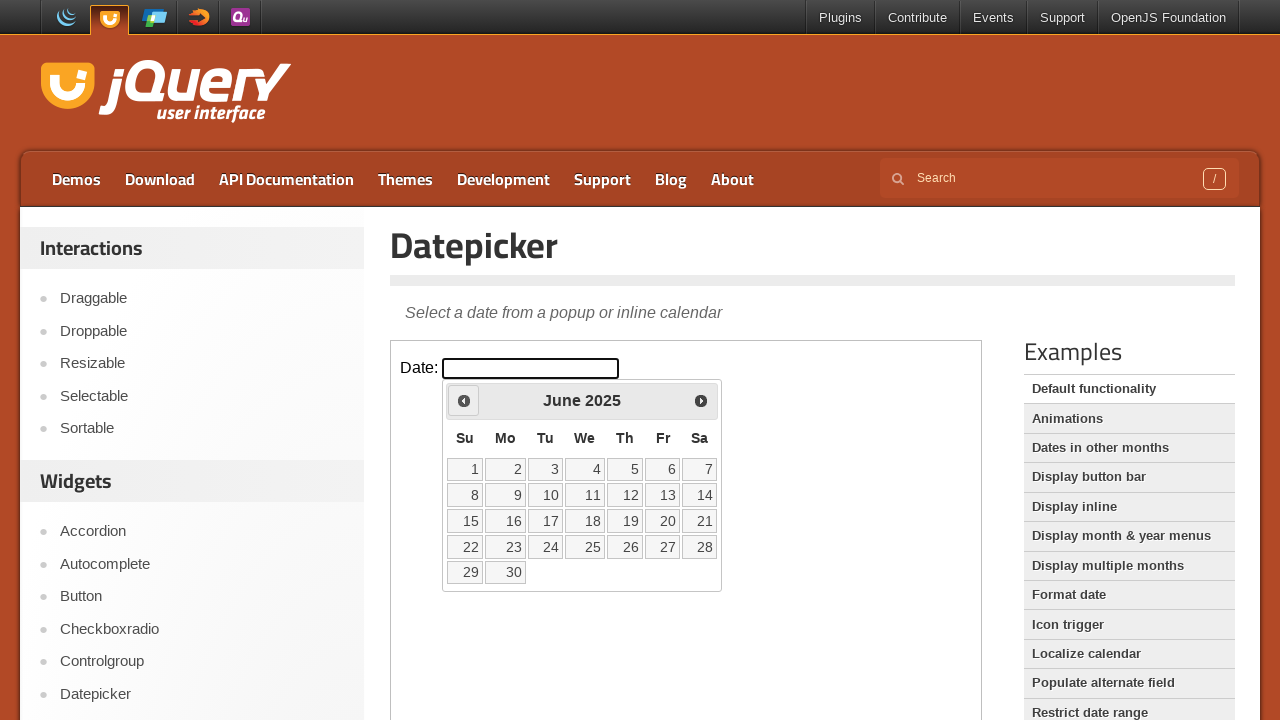

Clicked previous month button to navigate backwards from June 2025 at (464, 400) on iframe.demo-frame >> internal:control=enter-frame >> a[data-handler='prev']
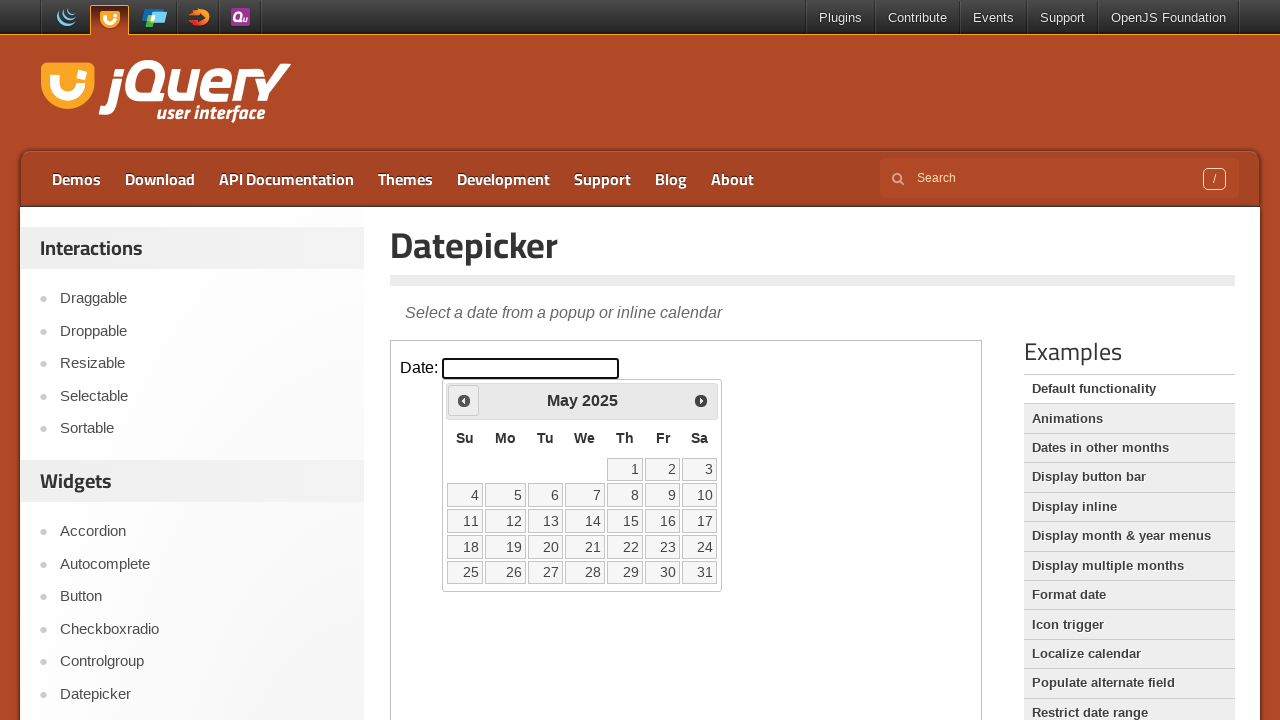

Waited 500ms for calendar to update
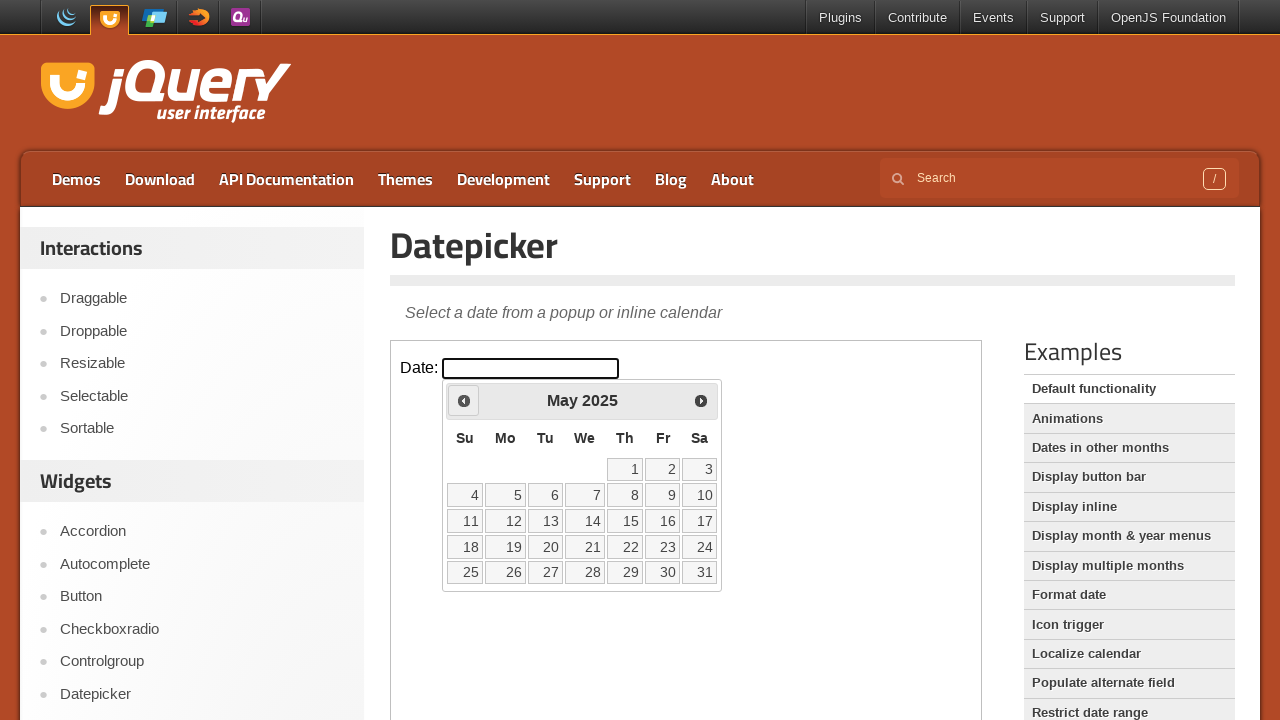

Retrieved current calendar month and year: May 2025
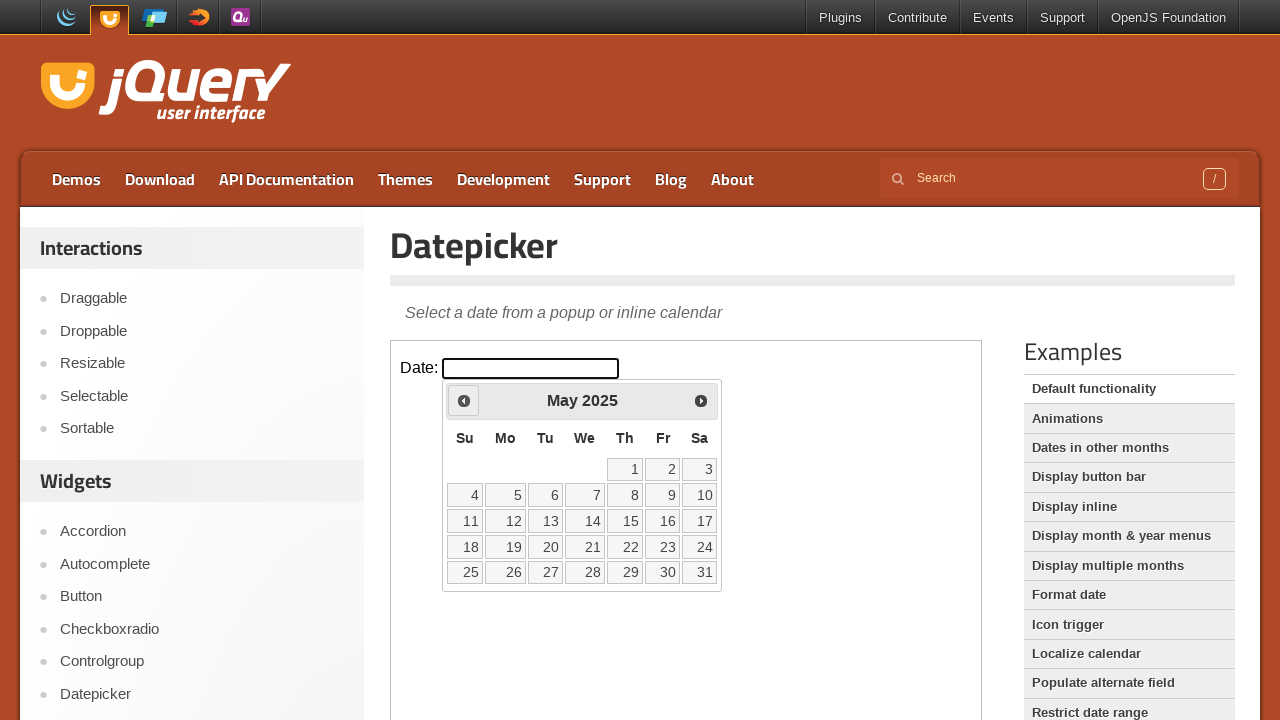

Clicked previous month button to navigate backwards from May 2025 at (464, 400) on iframe.demo-frame >> internal:control=enter-frame >> a[data-handler='prev']
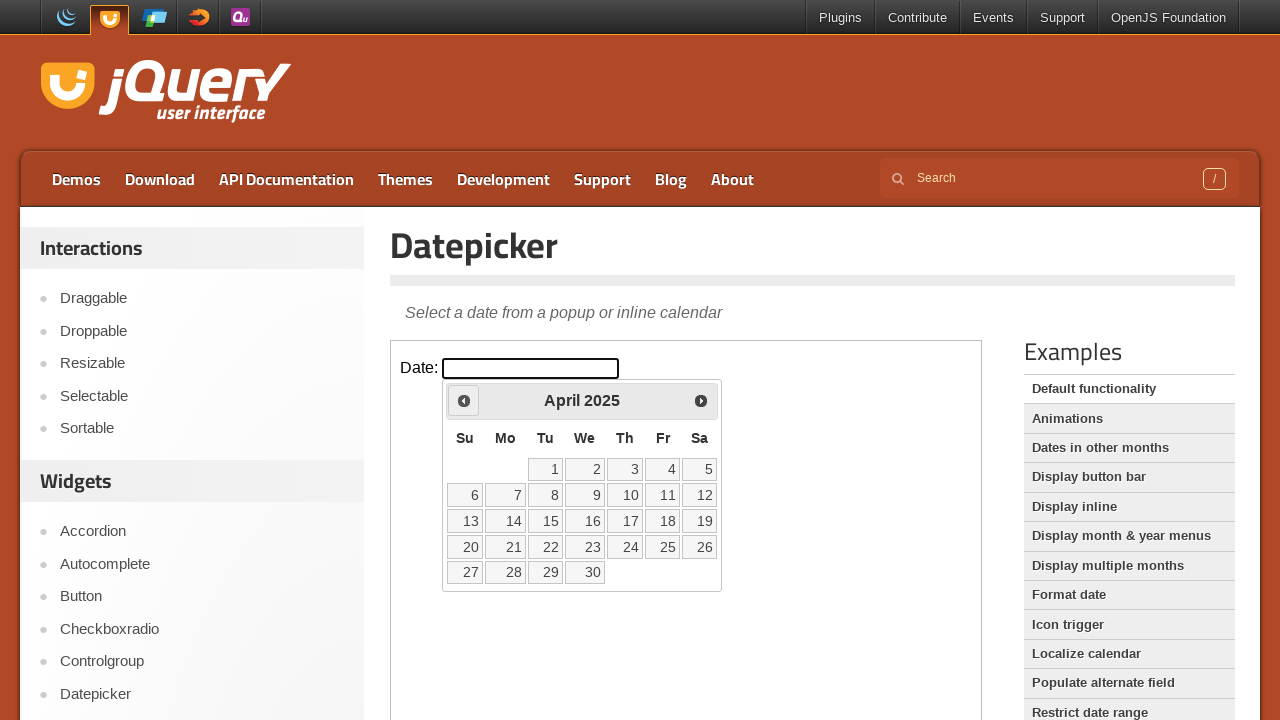

Waited 500ms for calendar to update
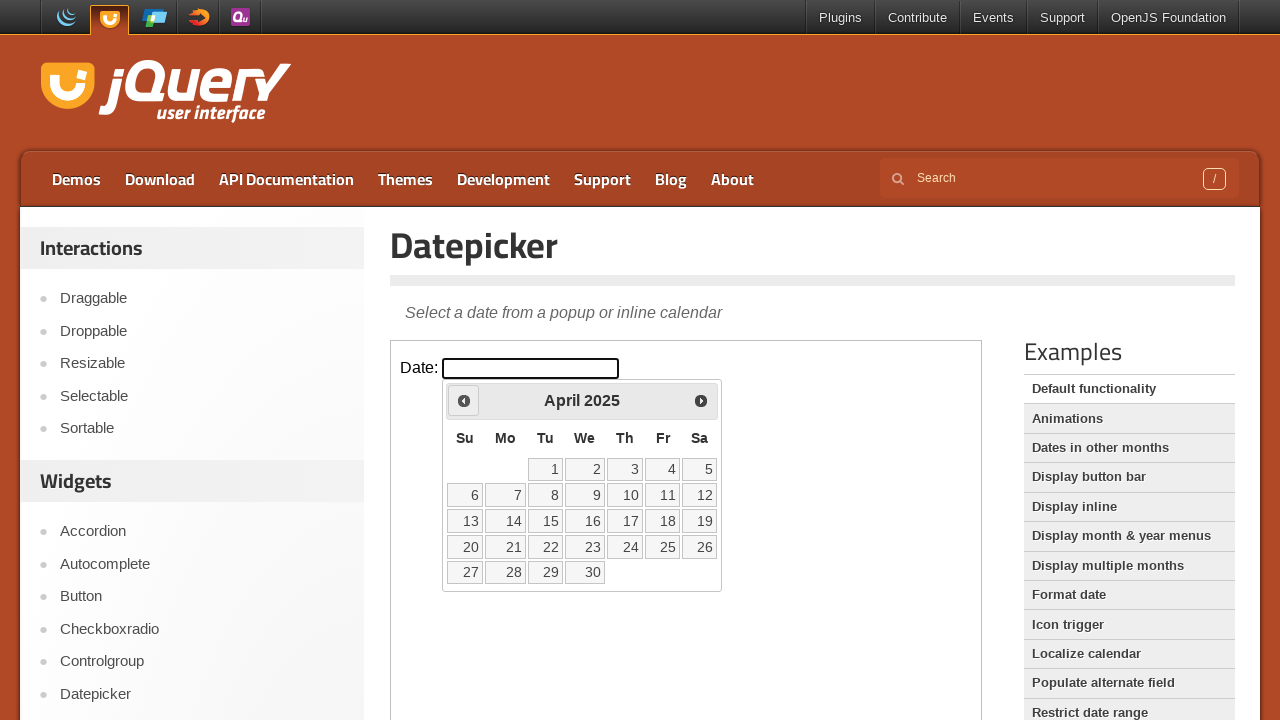

Retrieved current calendar month and year: April 2025
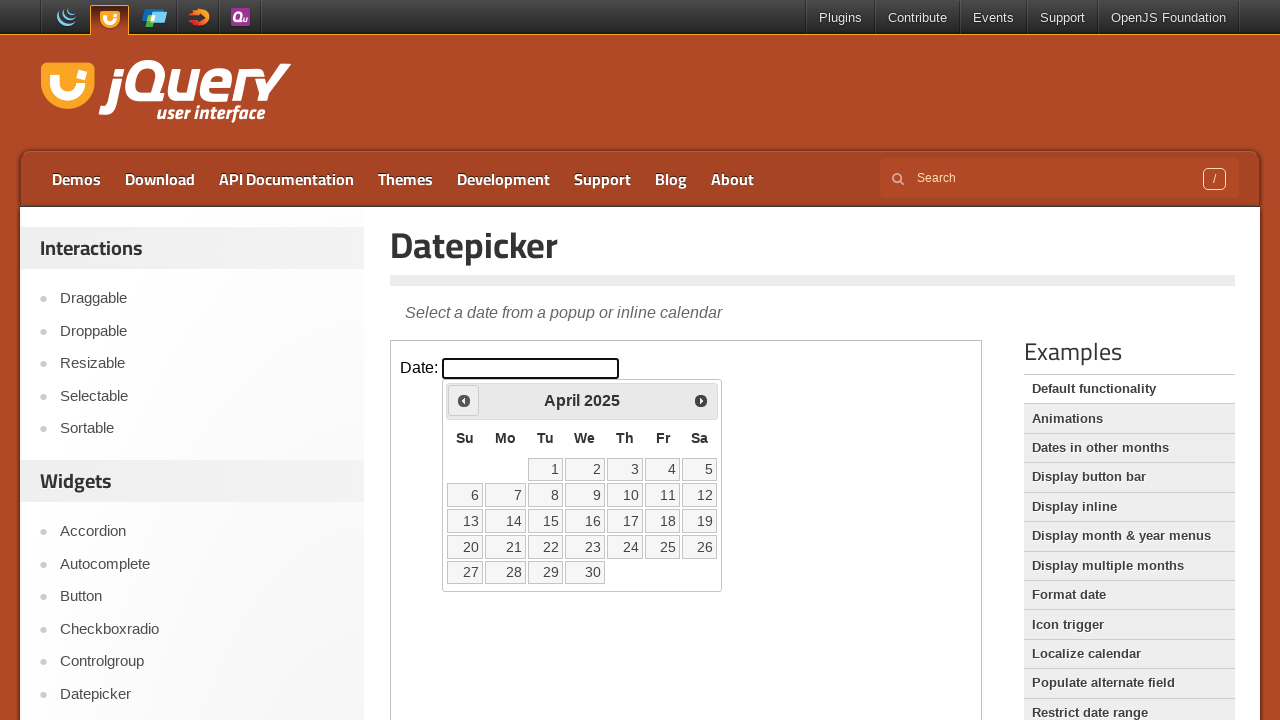

Clicked previous month button to navigate backwards from April 2025 at (464, 400) on iframe.demo-frame >> internal:control=enter-frame >> a[data-handler='prev']
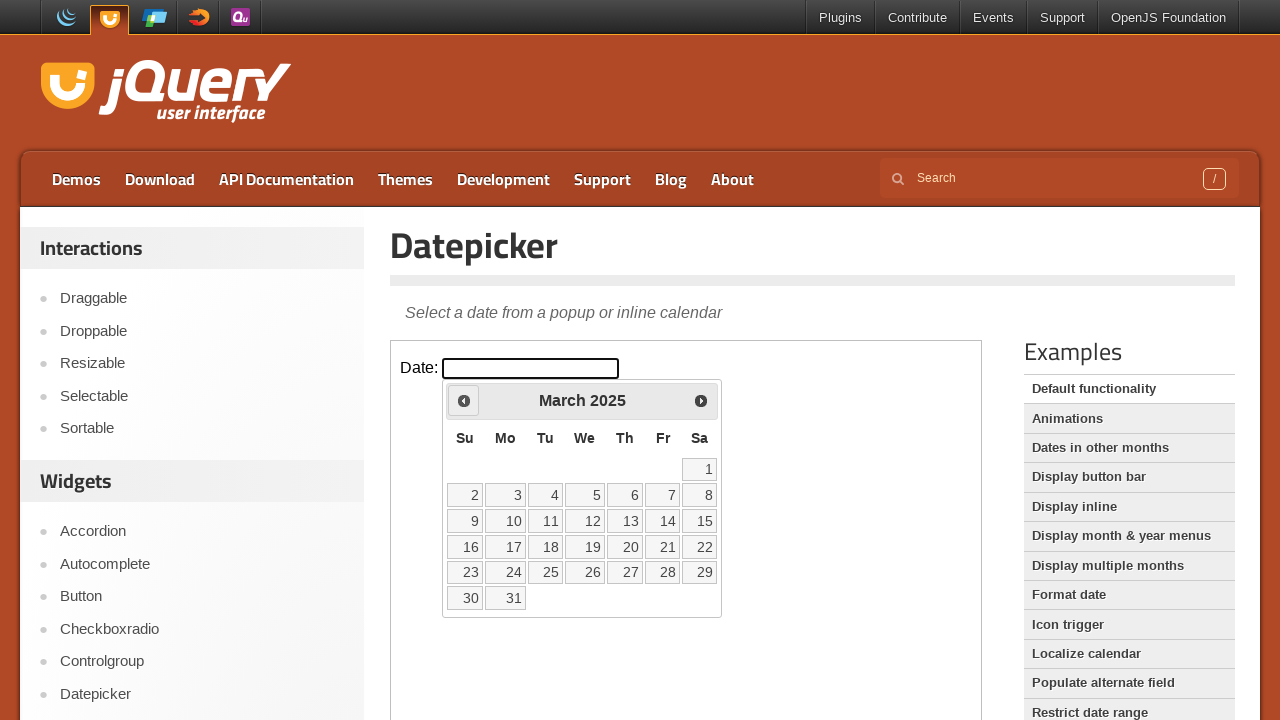

Waited 500ms for calendar to update
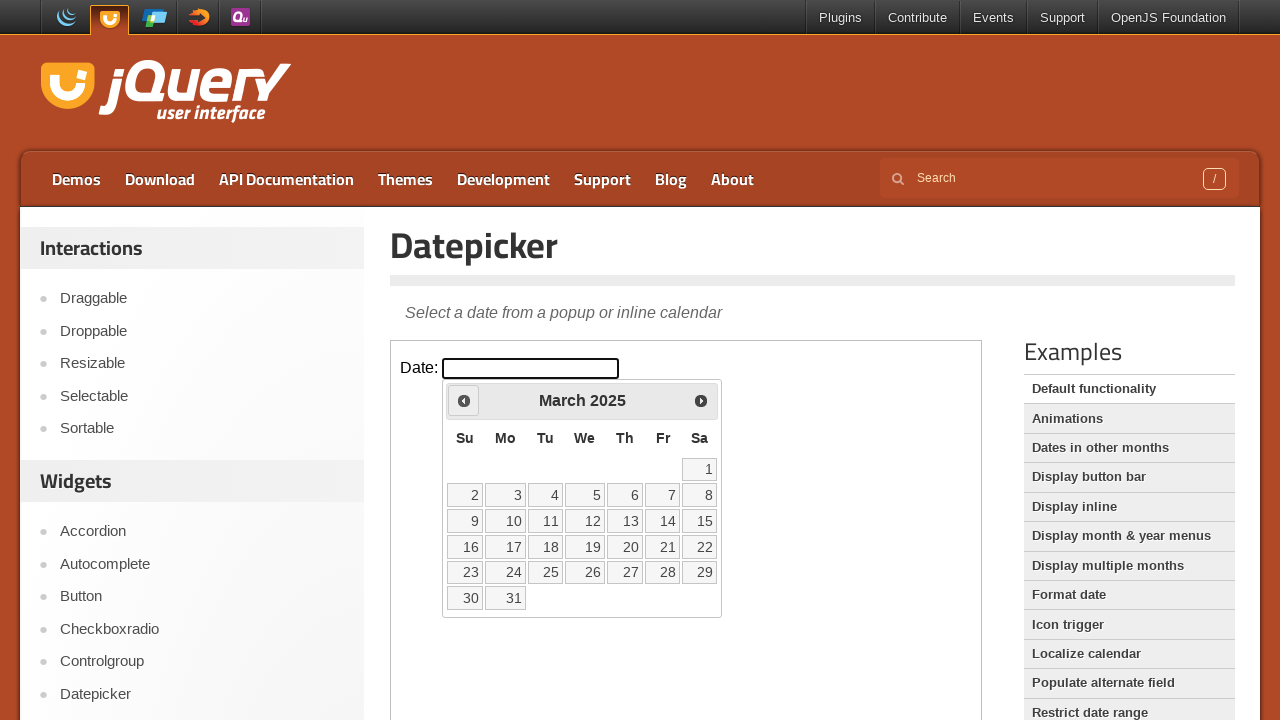

Retrieved current calendar month and year: March 2025
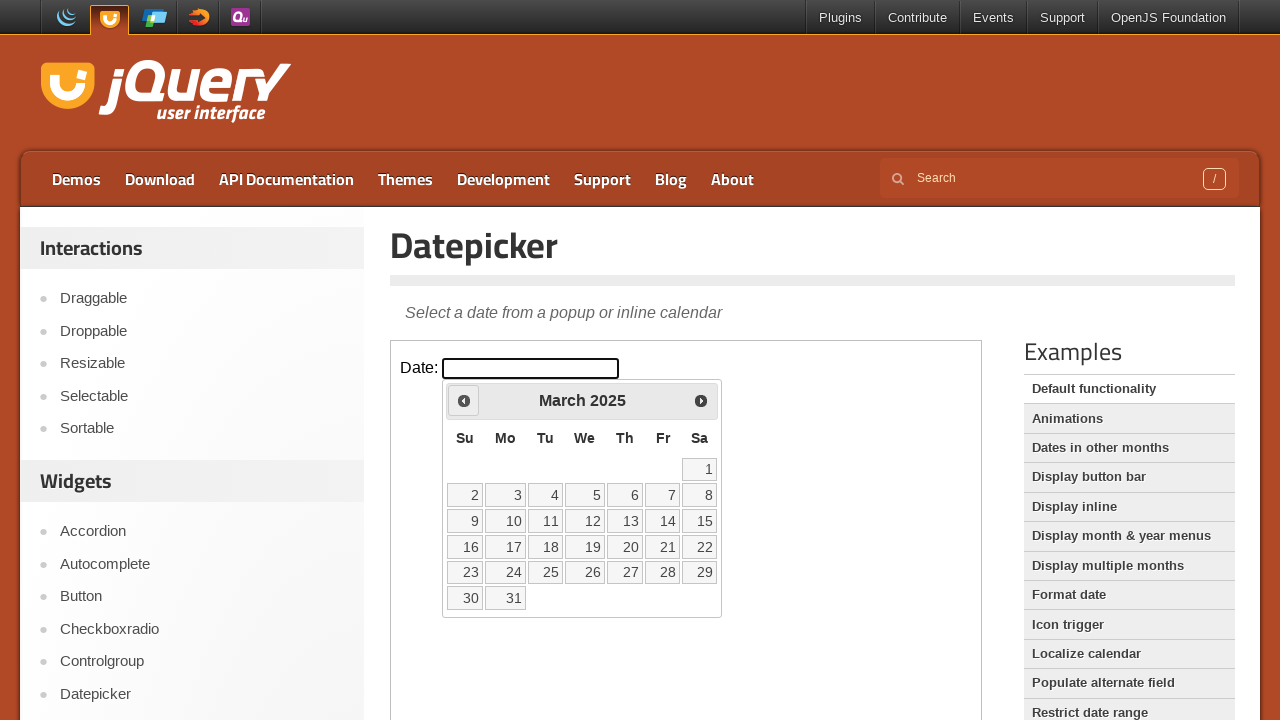

Clicked previous month button to navigate backwards from March 2025 at (464, 400) on iframe.demo-frame >> internal:control=enter-frame >> a[data-handler='prev']
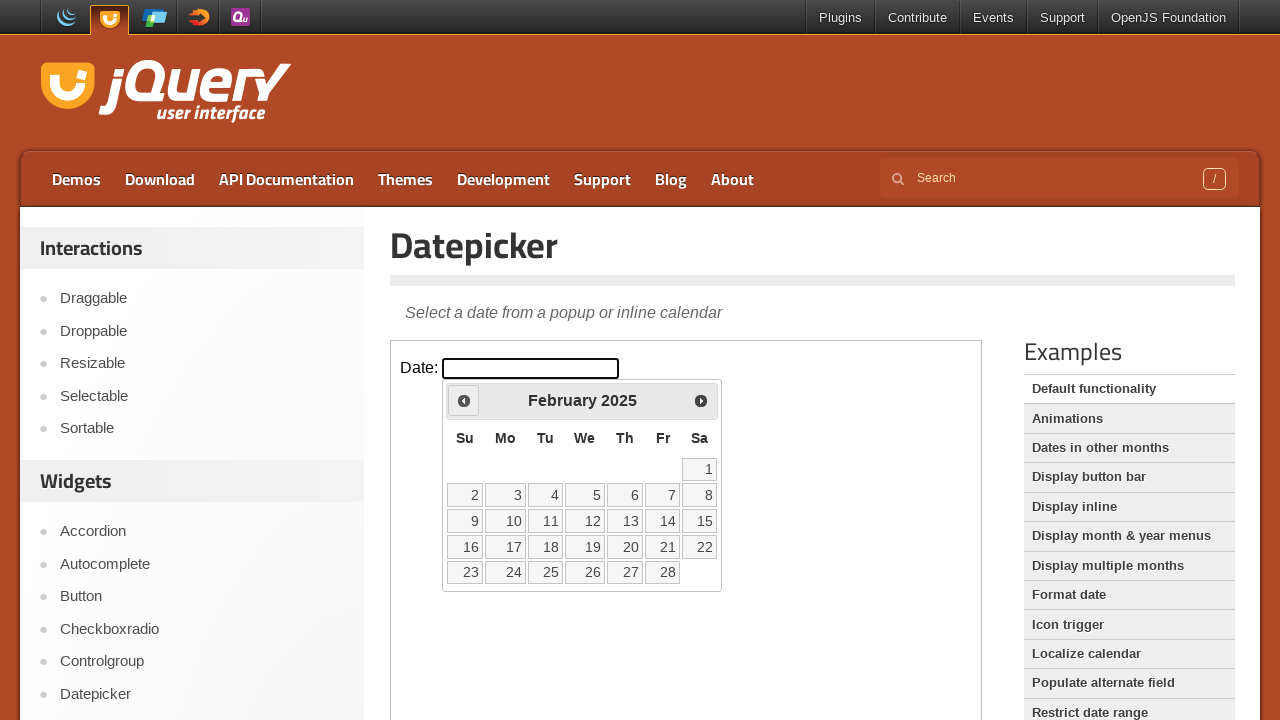

Waited 500ms for calendar to update
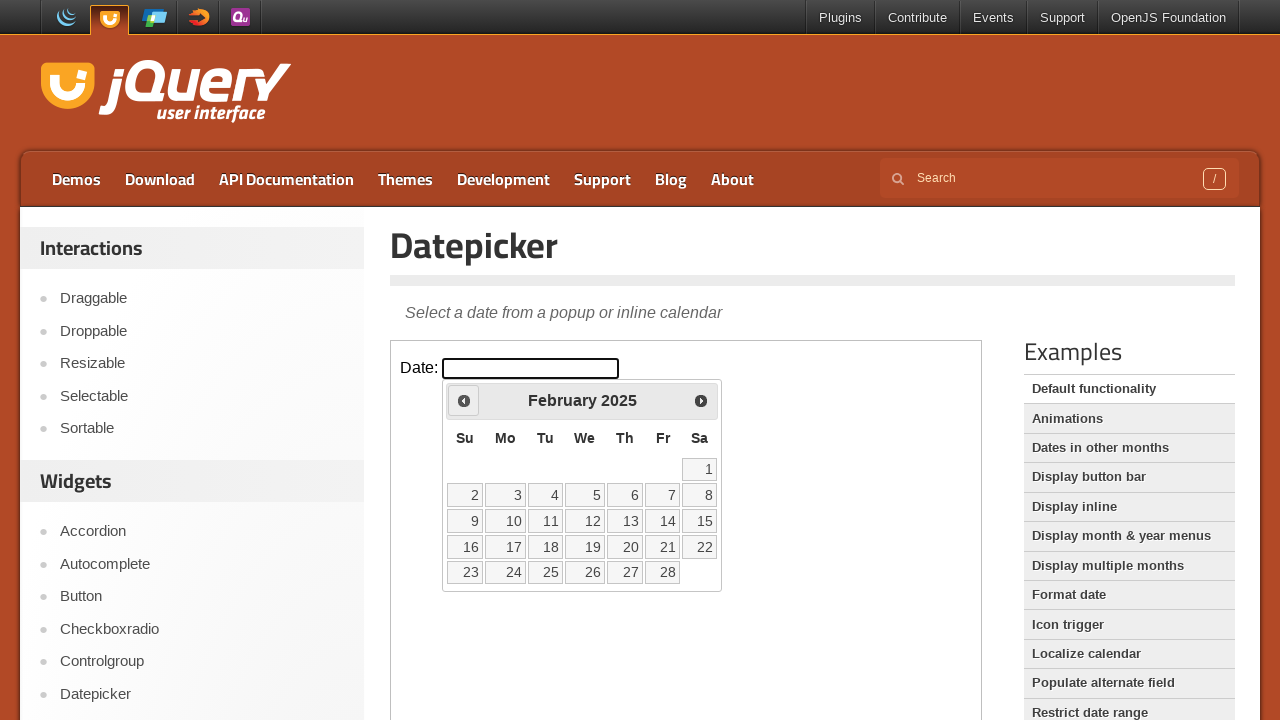

Retrieved current calendar month and year: February 2025
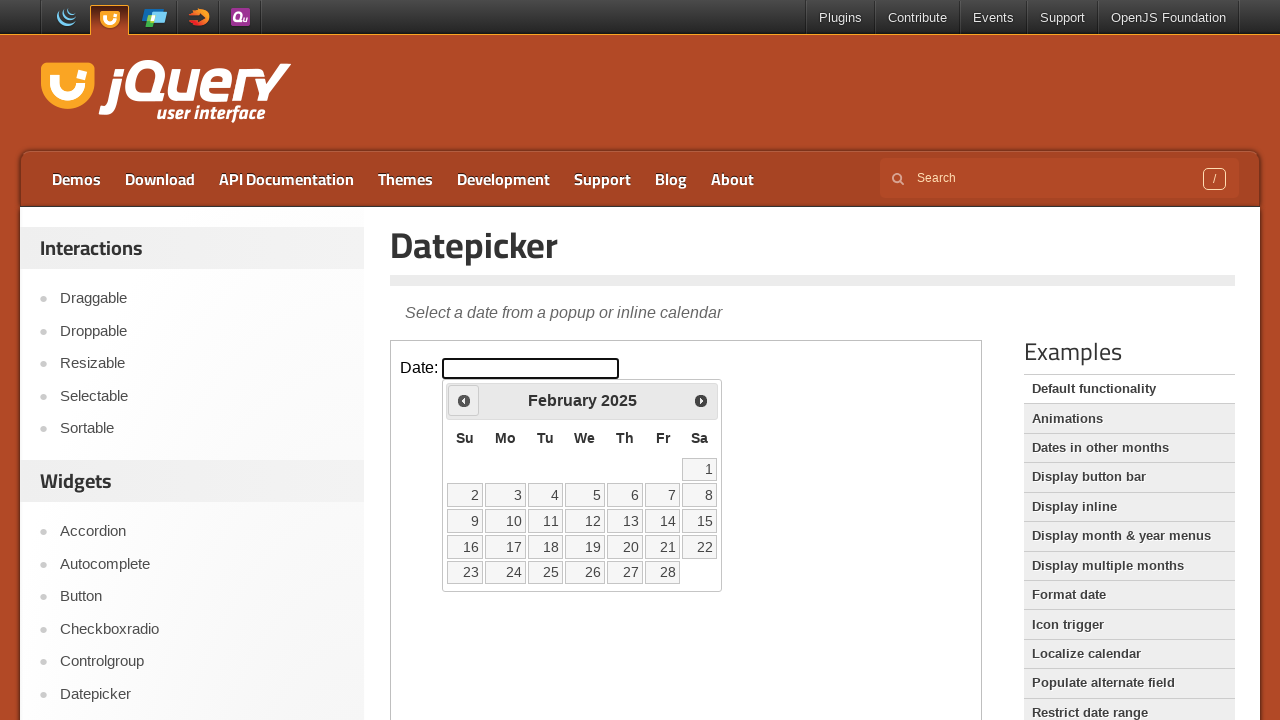

Clicked previous month button to navigate backwards from February 2025 at (464, 400) on iframe.demo-frame >> internal:control=enter-frame >> a[data-handler='prev']
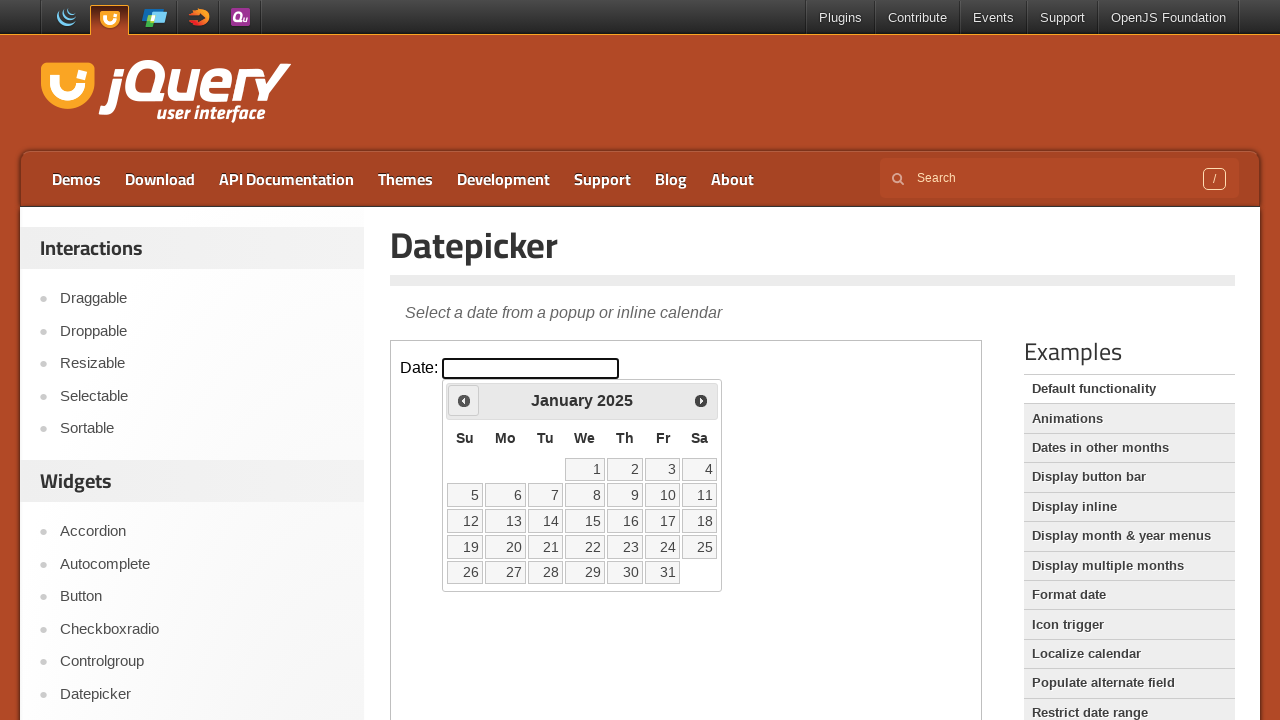

Waited 500ms for calendar to update
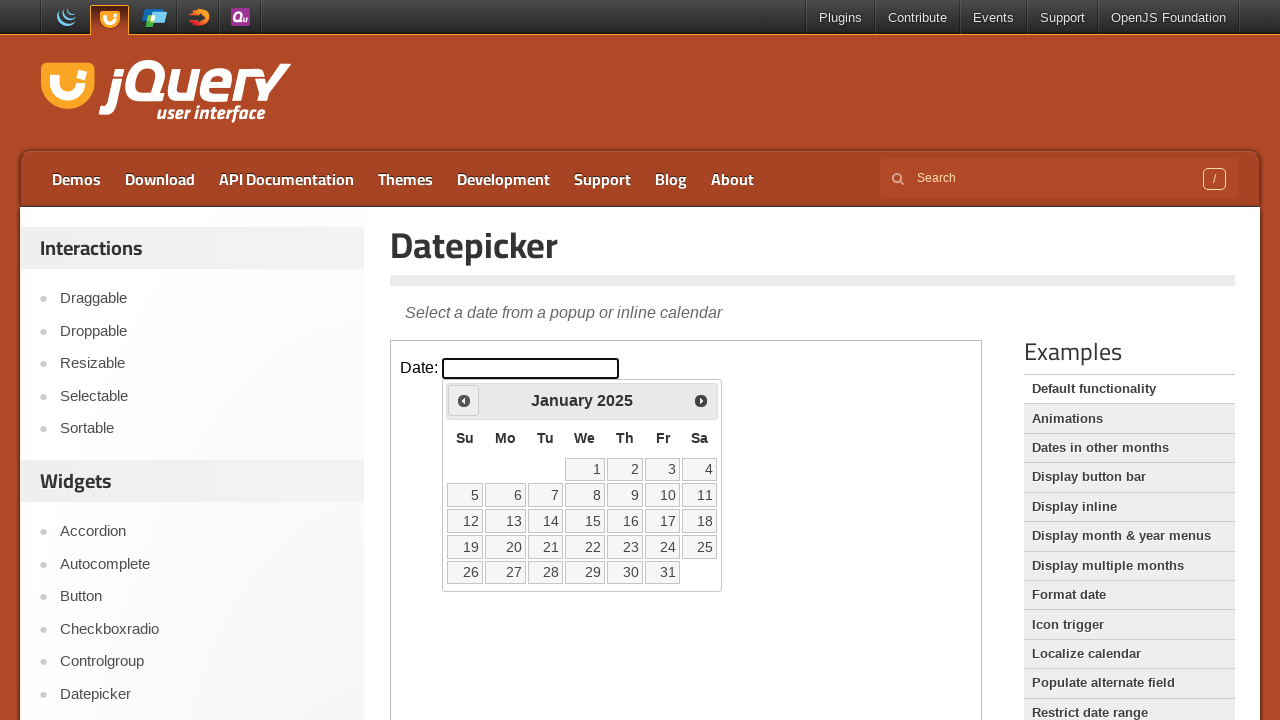

Retrieved current calendar month and year: January 2025
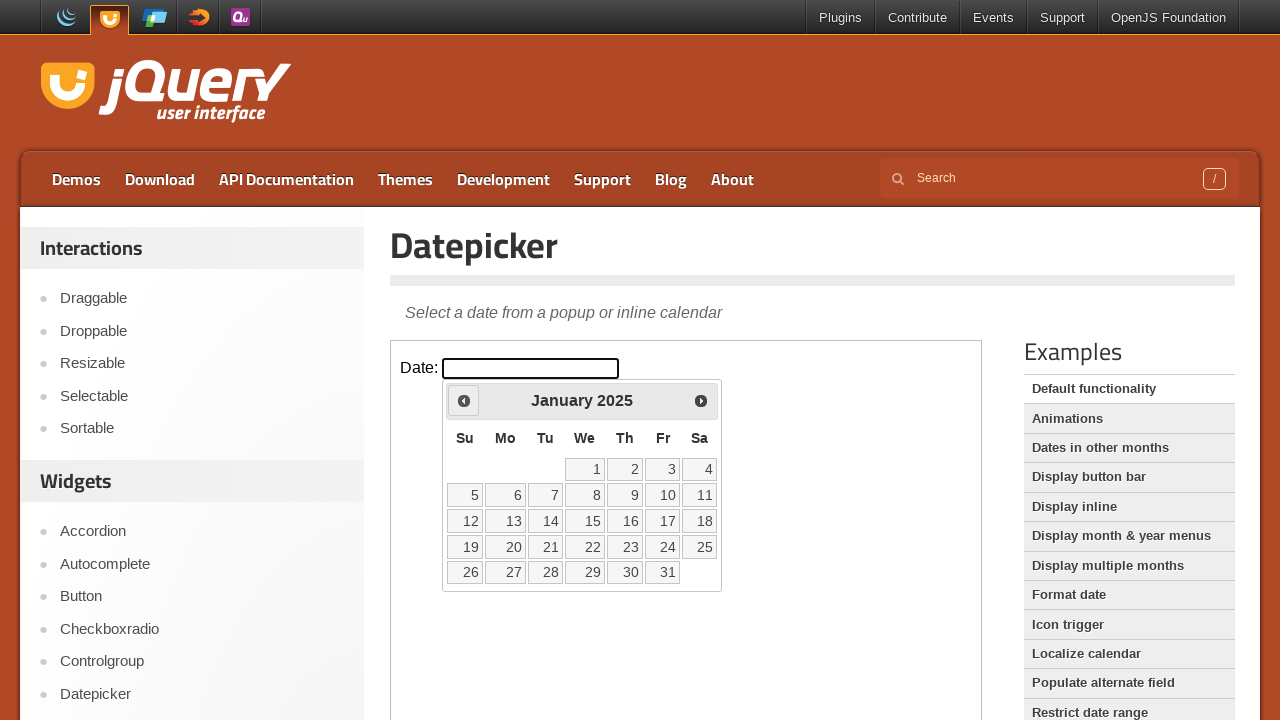

Clicked previous month button to navigate backwards from January 2025 at (464, 400) on iframe.demo-frame >> internal:control=enter-frame >> a[data-handler='prev']
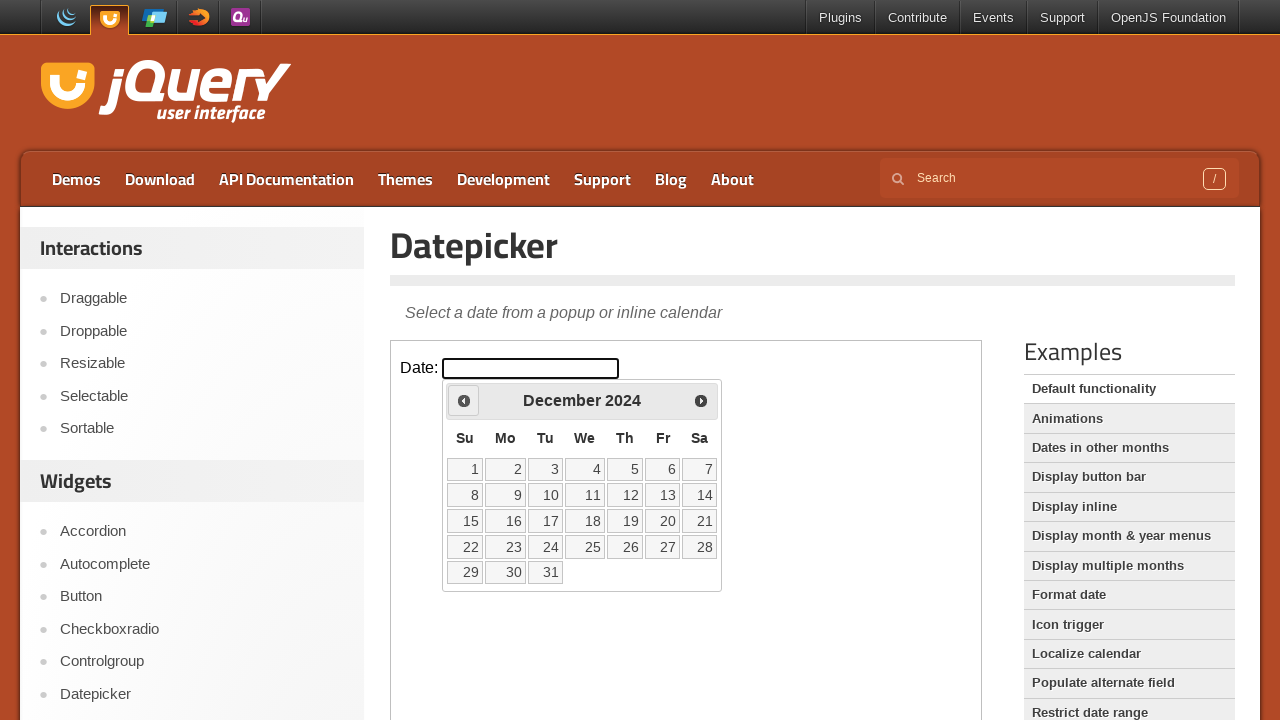

Waited 500ms for calendar to update
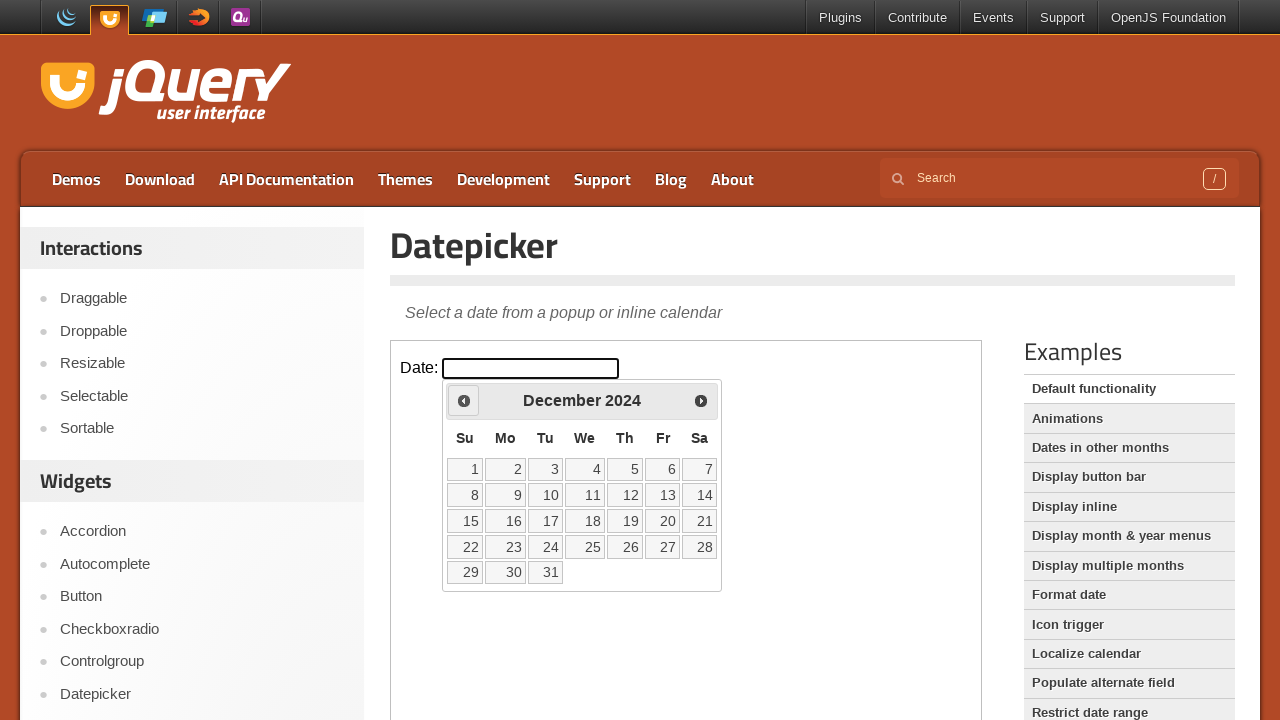

Retrieved current calendar month and year: December 2024
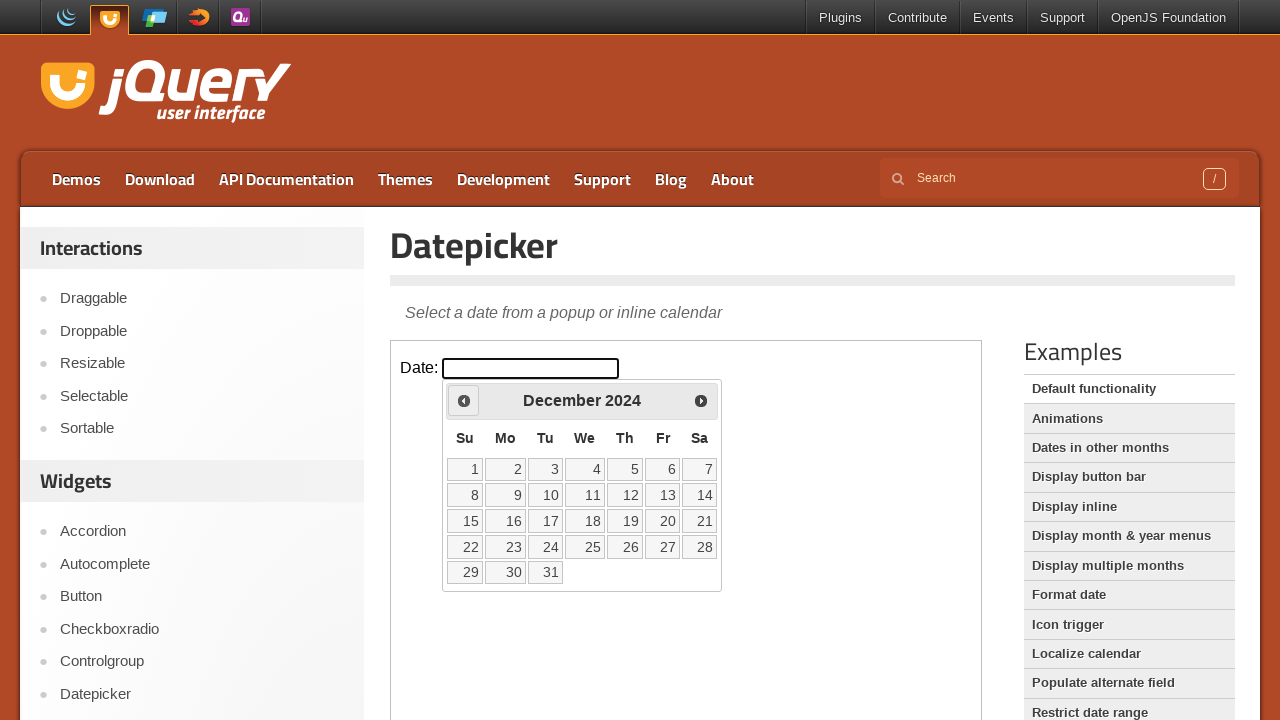

Clicked previous month button to navigate backwards from December 2024 at (464, 400) on iframe.demo-frame >> internal:control=enter-frame >> a[data-handler='prev']
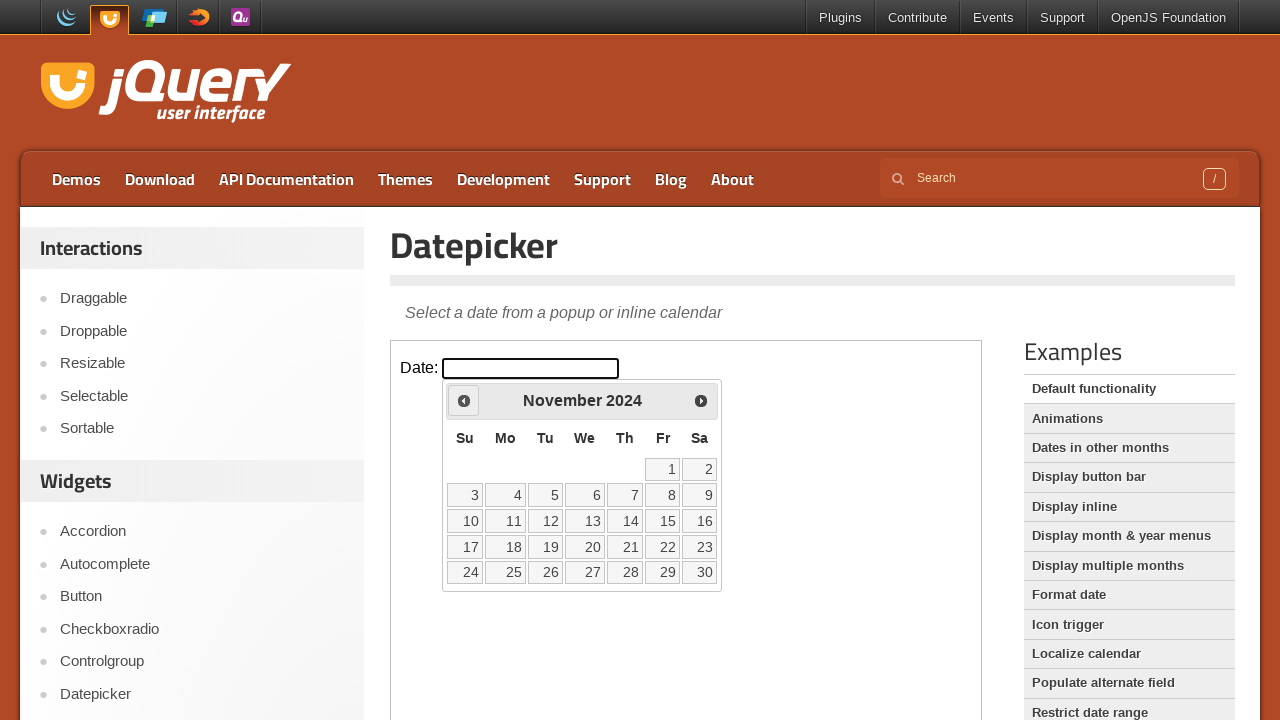

Waited 500ms for calendar to update
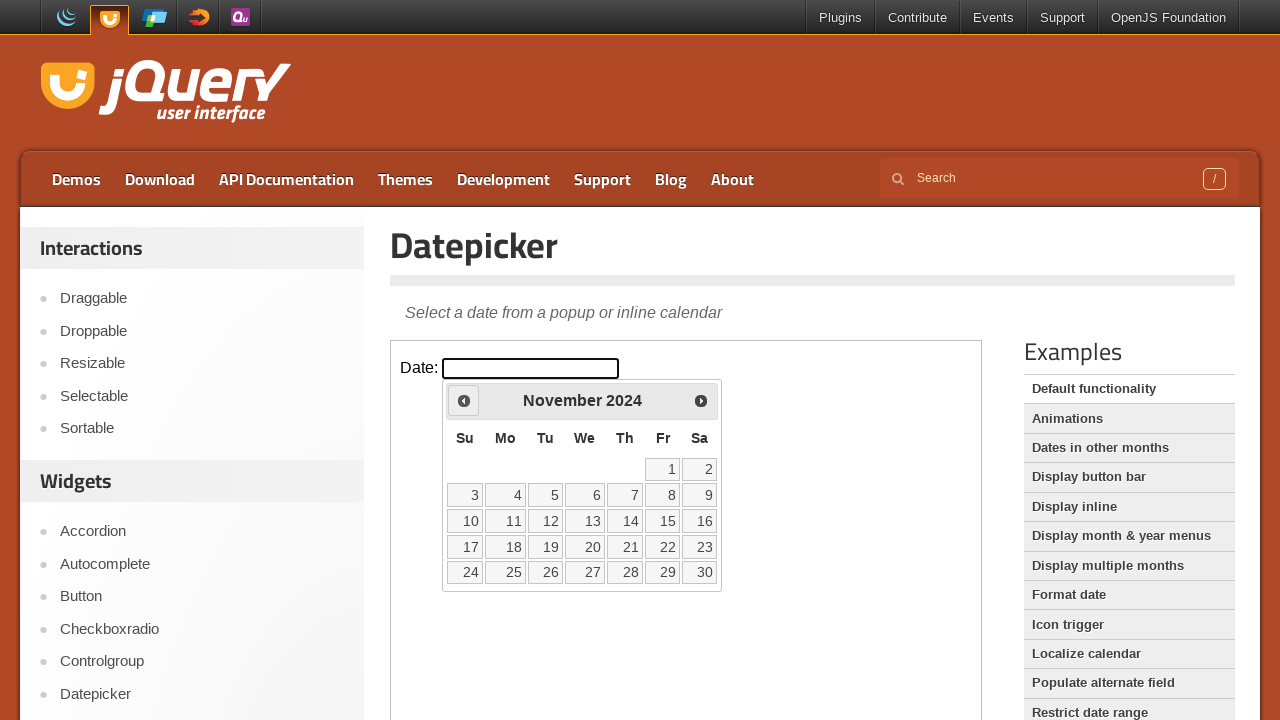

Retrieved current calendar month and year: November 2024
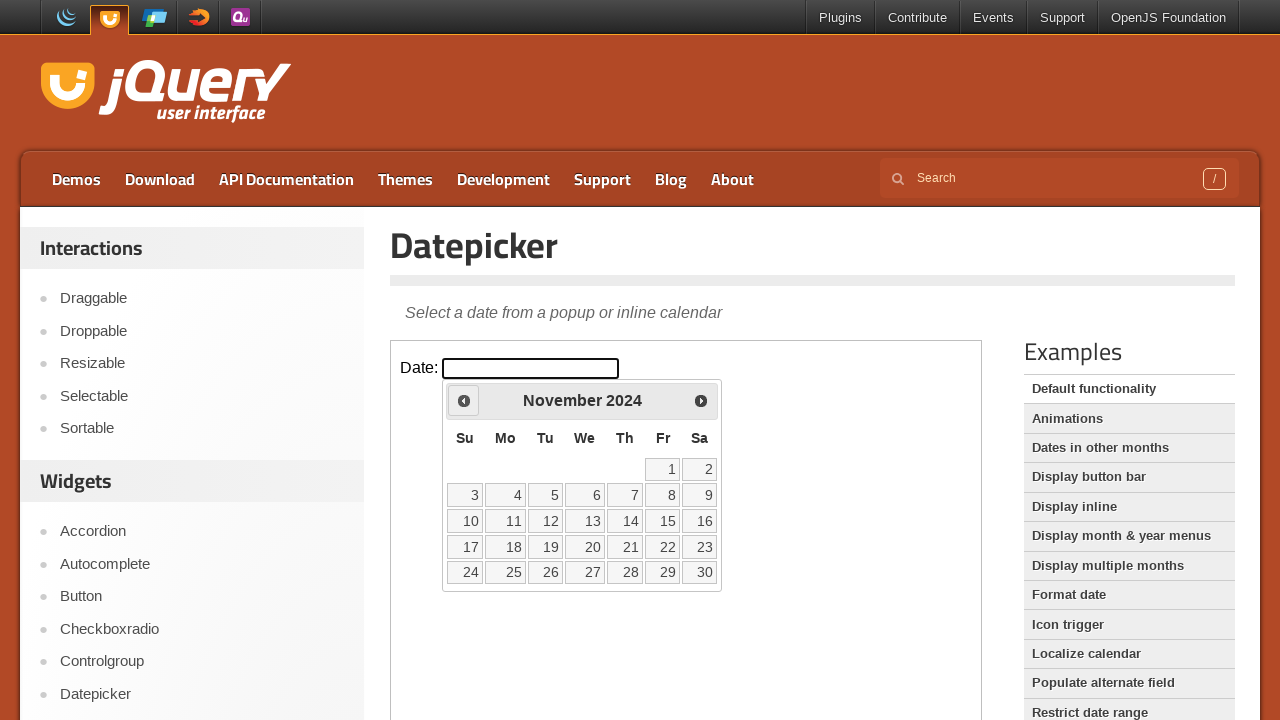

Clicked previous month button to navigate backwards from November 2024 at (464, 400) on iframe.demo-frame >> internal:control=enter-frame >> a[data-handler='prev']
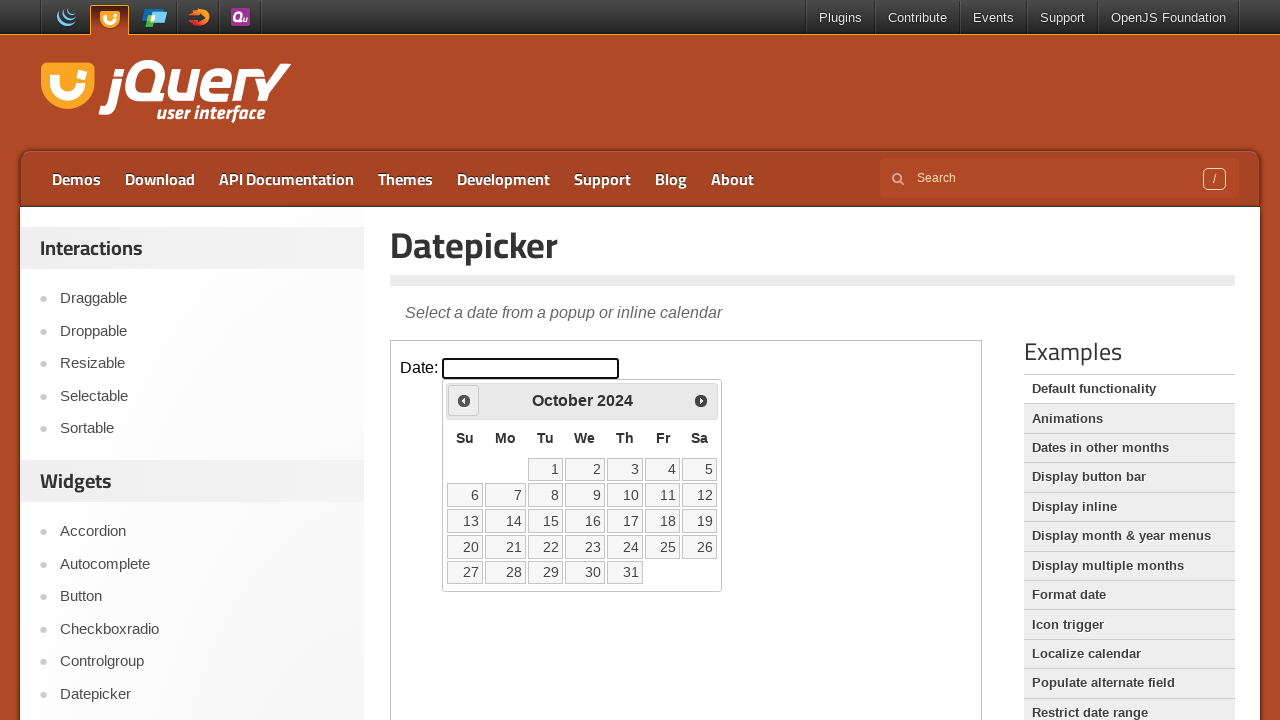

Waited 500ms for calendar to update
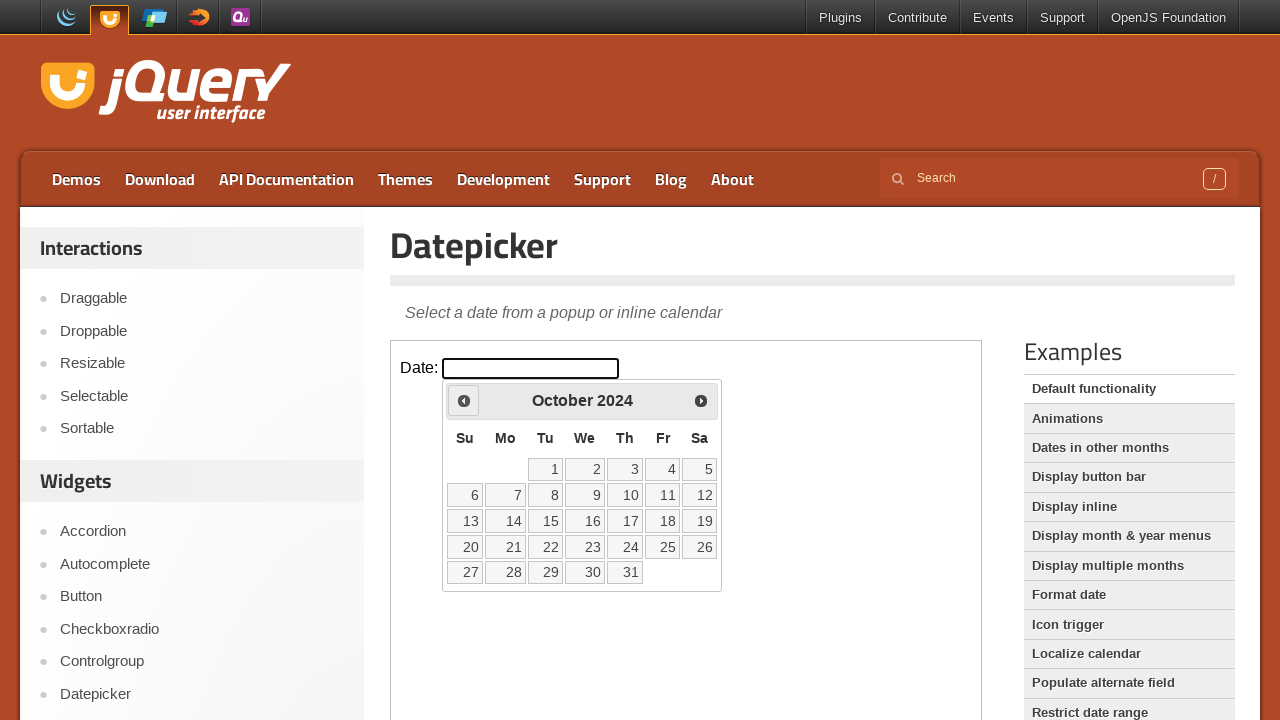

Retrieved current calendar month and year: October 2024
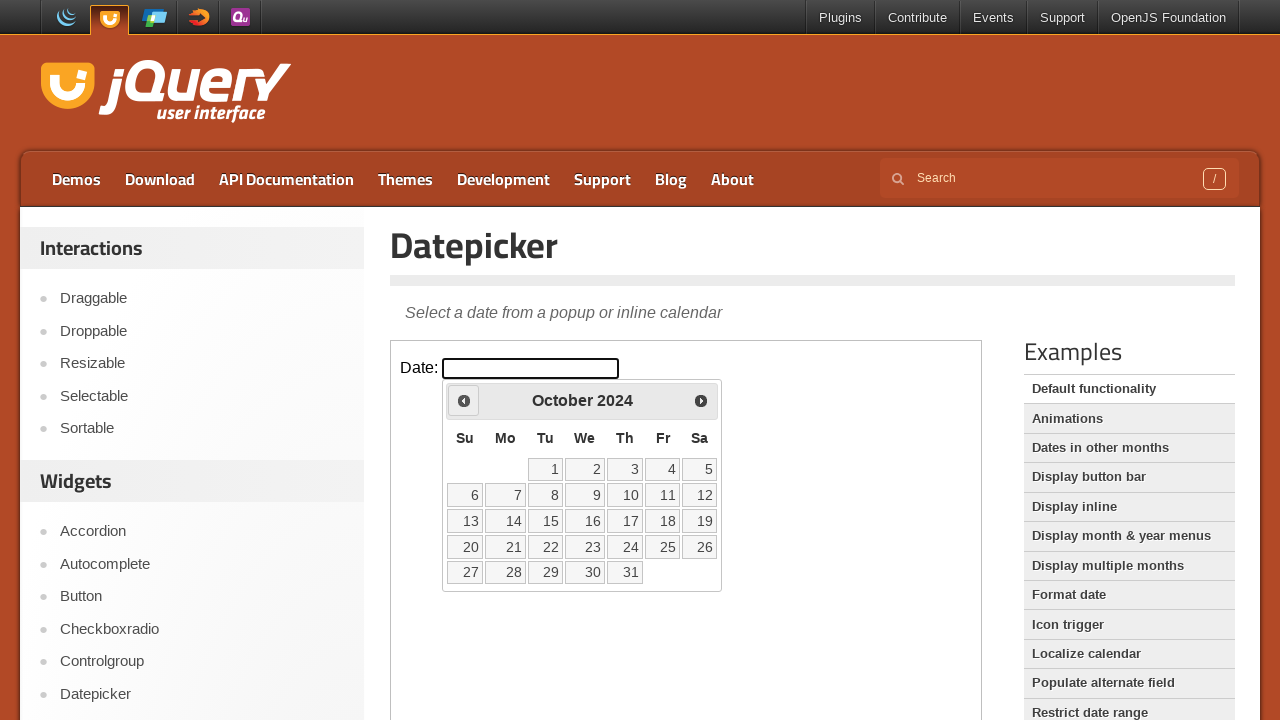

Clicked previous month button to navigate backwards from October 2024 at (464, 400) on iframe.demo-frame >> internal:control=enter-frame >> a[data-handler='prev']
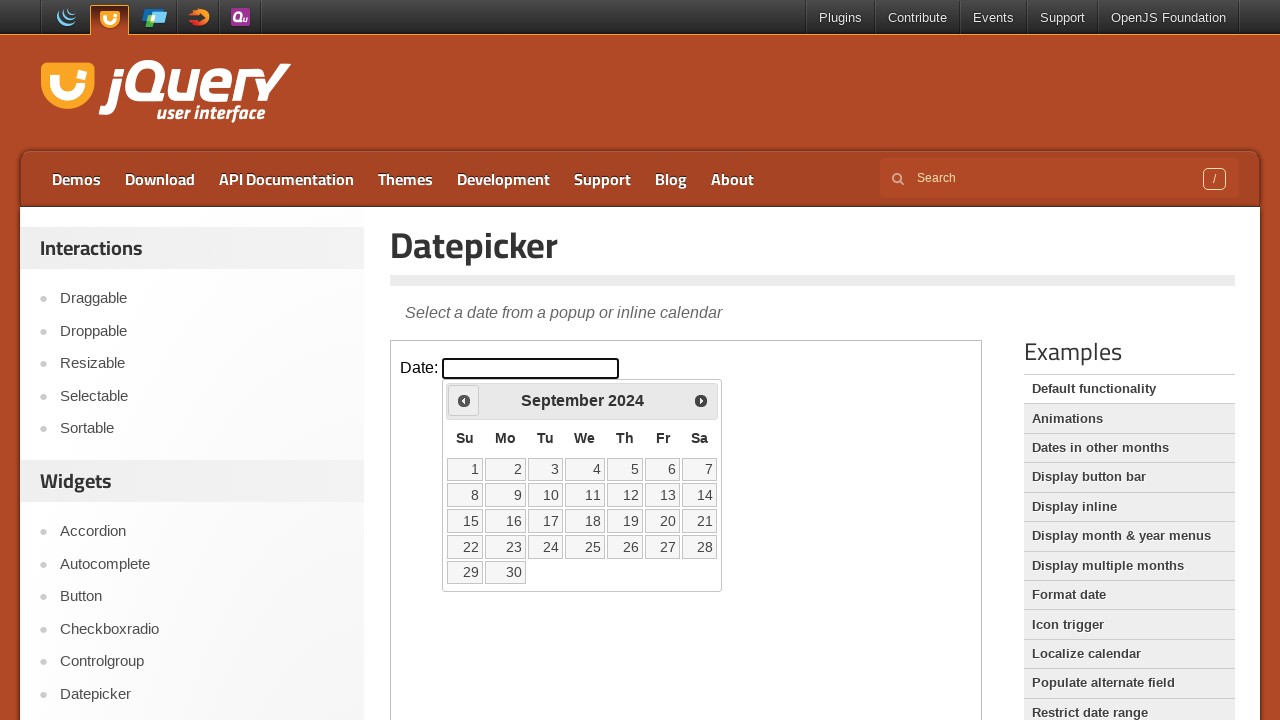

Waited 500ms for calendar to update
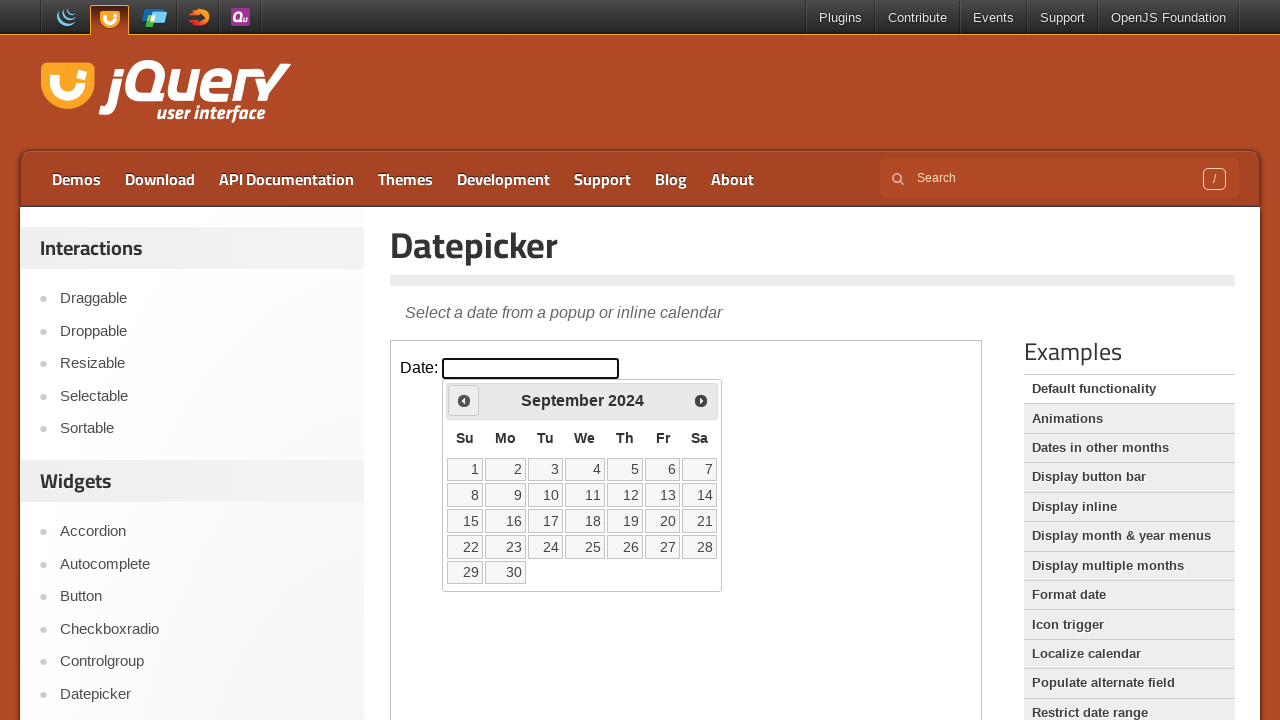

Retrieved current calendar month and year: September 2024
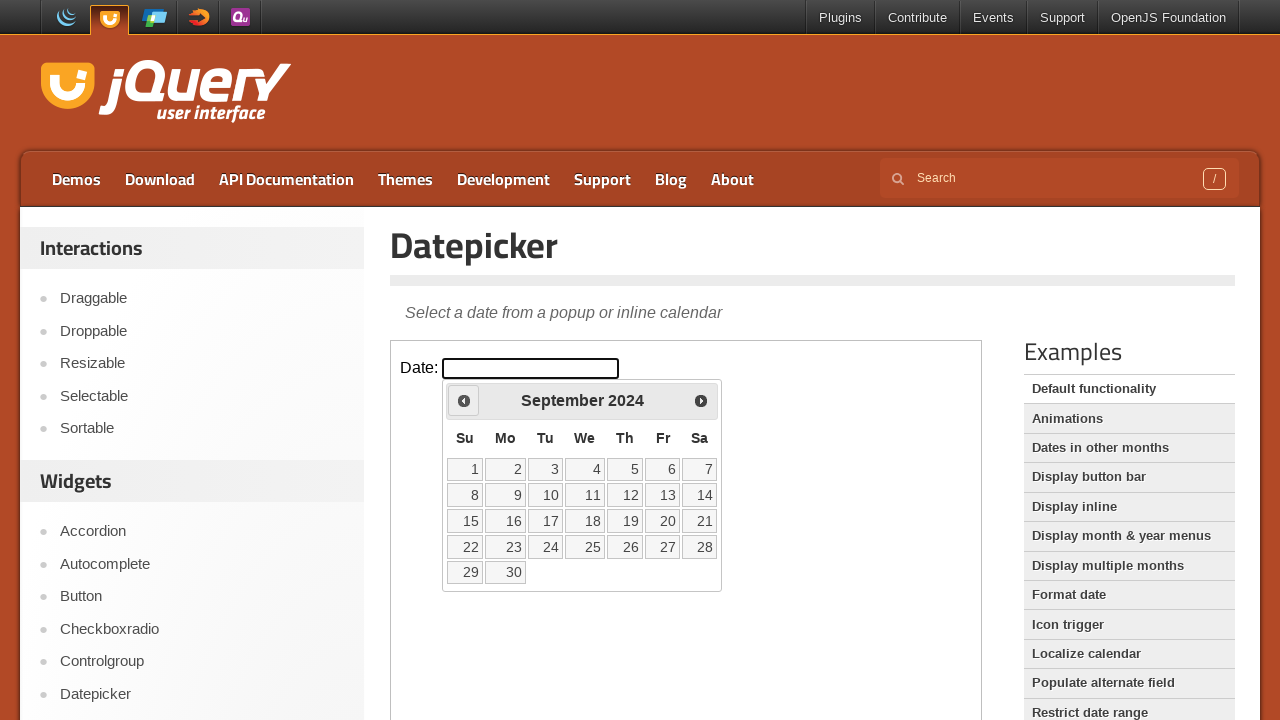

Clicked previous month button to navigate backwards from September 2024 at (464, 400) on iframe.demo-frame >> internal:control=enter-frame >> a[data-handler='prev']
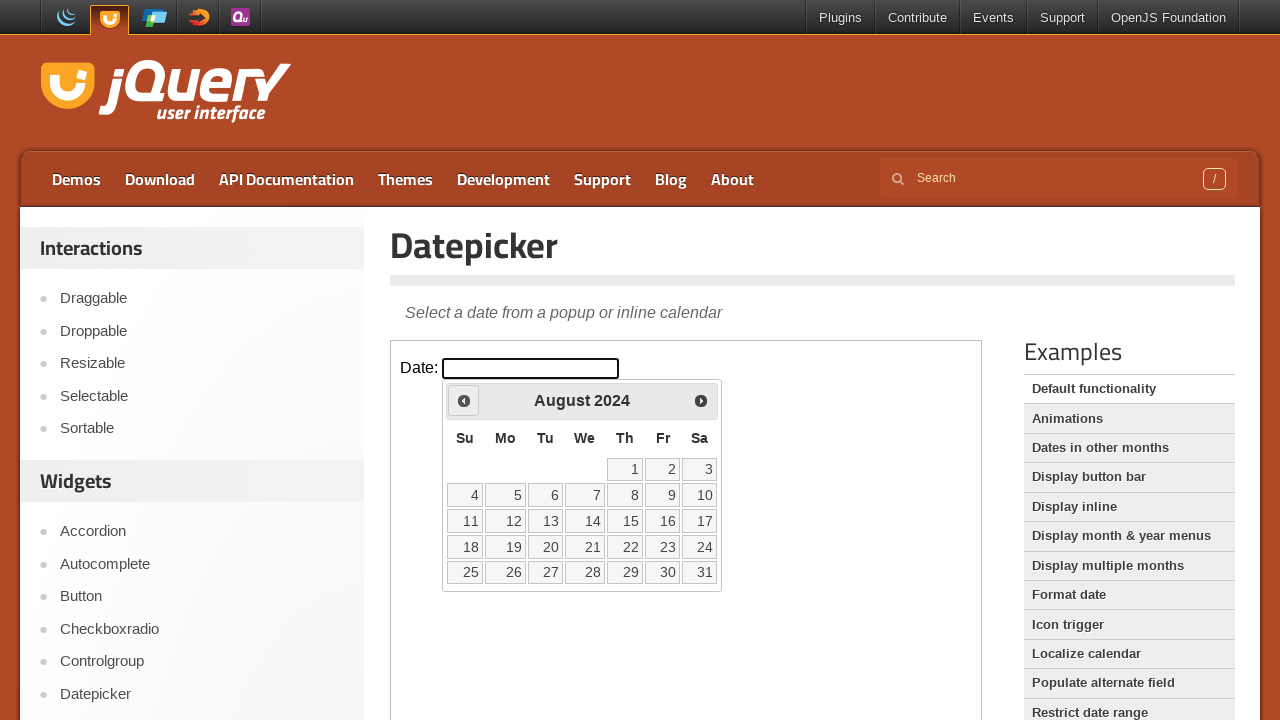

Waited 500ms for calendar to update
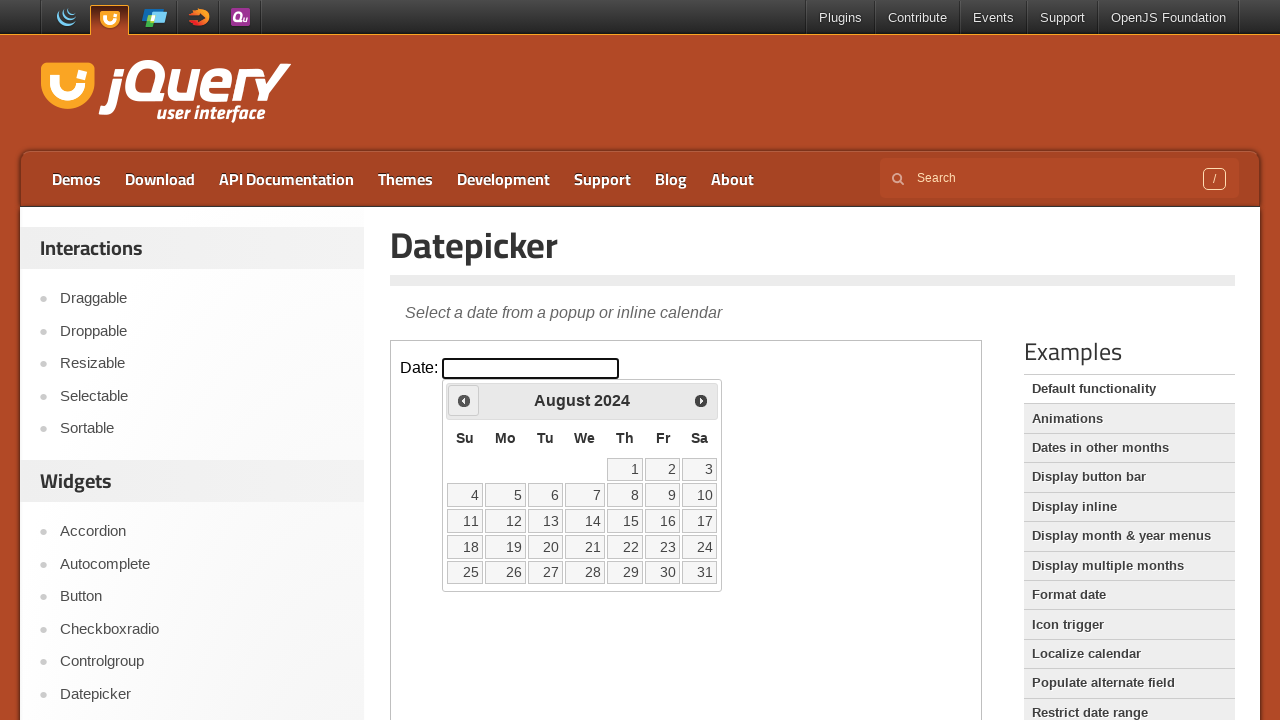

Retrieved current calendar month and year: August 2024
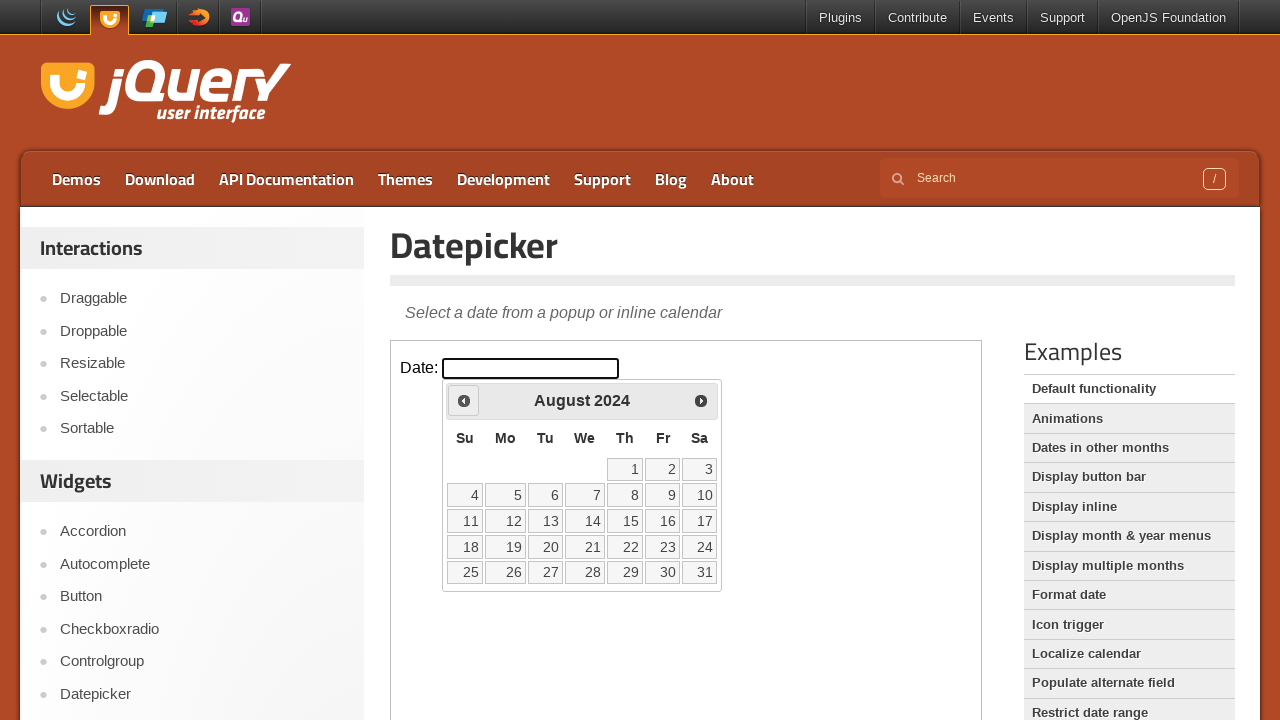

Target month (August 2024) found
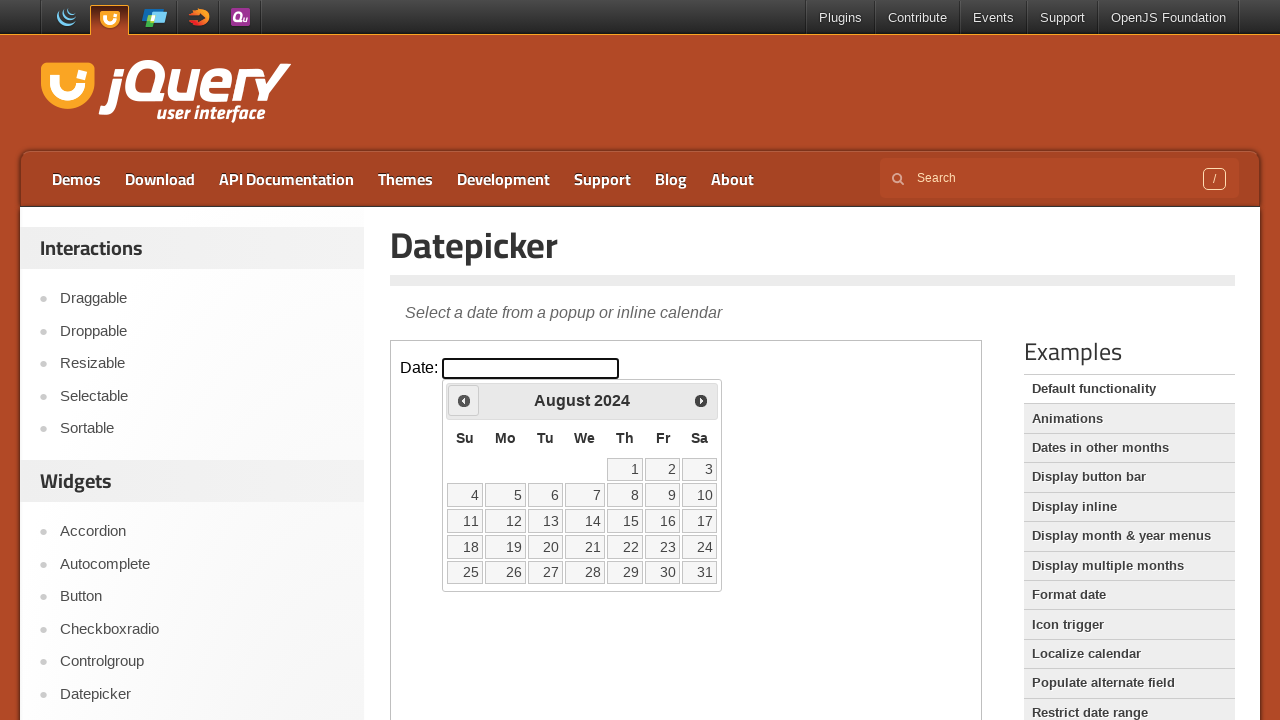

Selected the 25th day from the August 2024 calendar at (465, 572) on iframe.demo-frame >> internal:control=enter-frame >> table.ui-datepicker-calenda
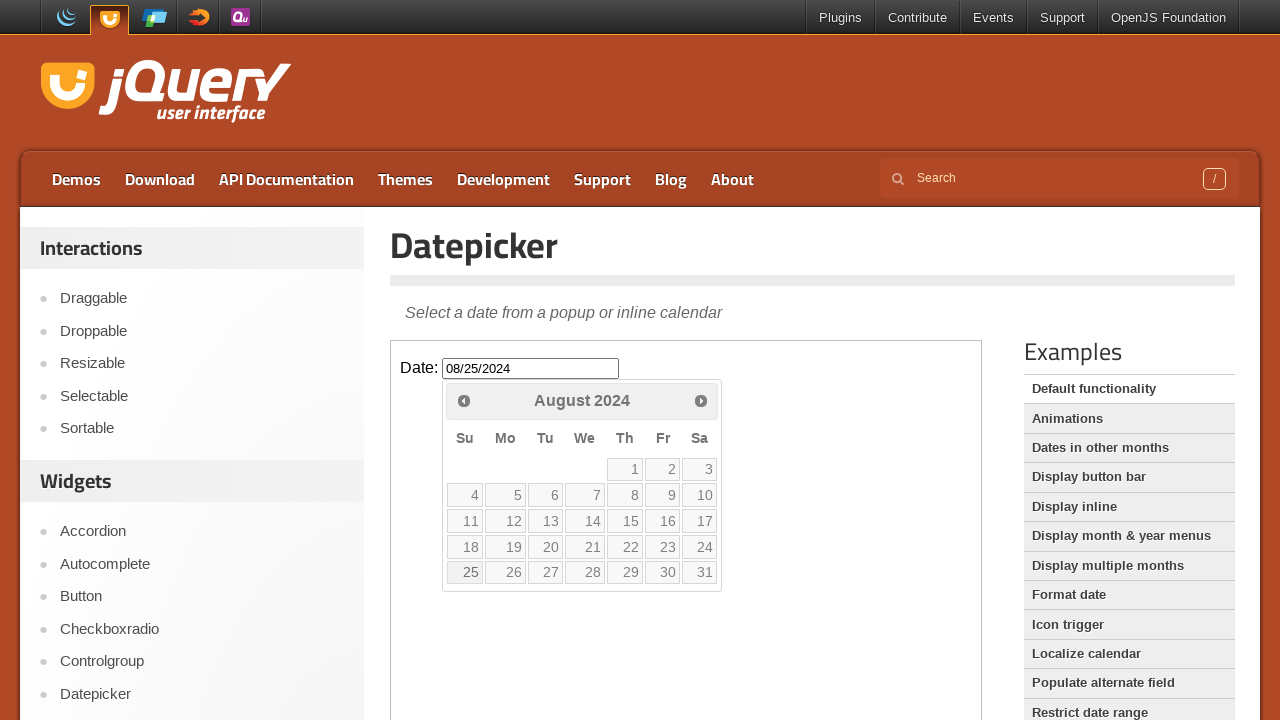

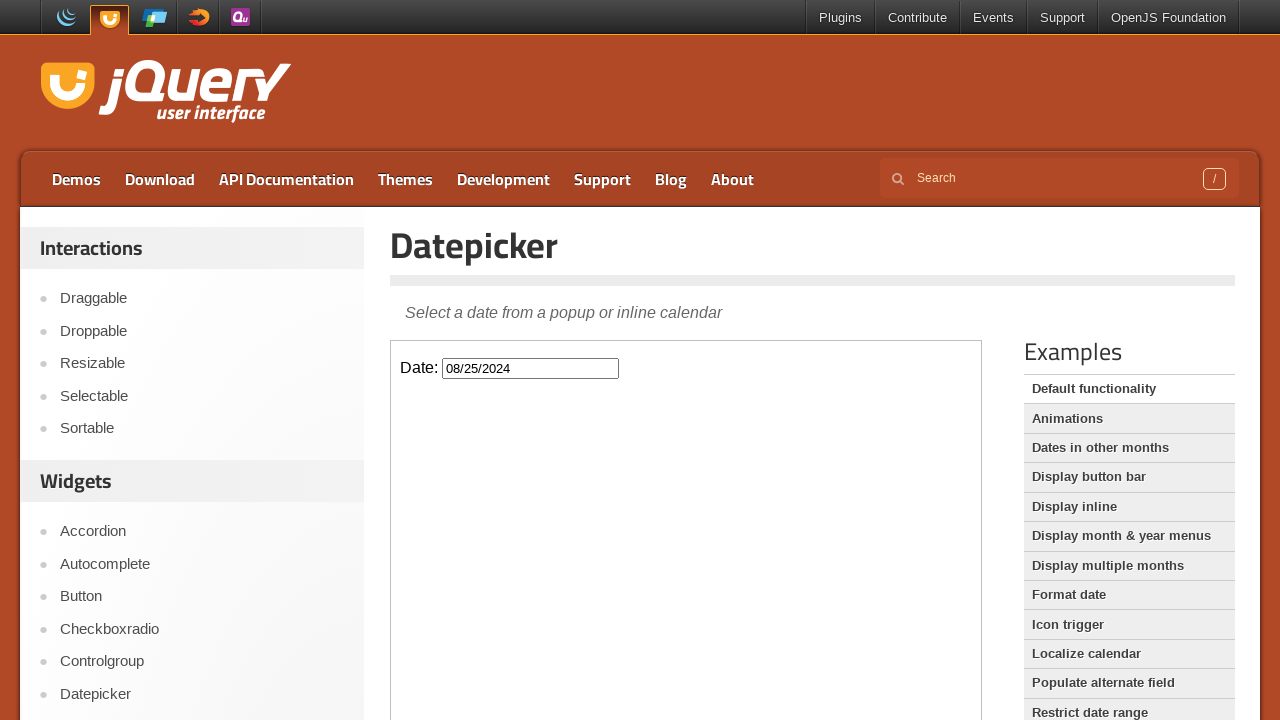